Navigates to Coffee Bean Korea store locator page and opens multiple store detail popups by executing JavaScript to trigger store information display.

Starting URL: https://www.coffeebeankorea.com/store/store.asp

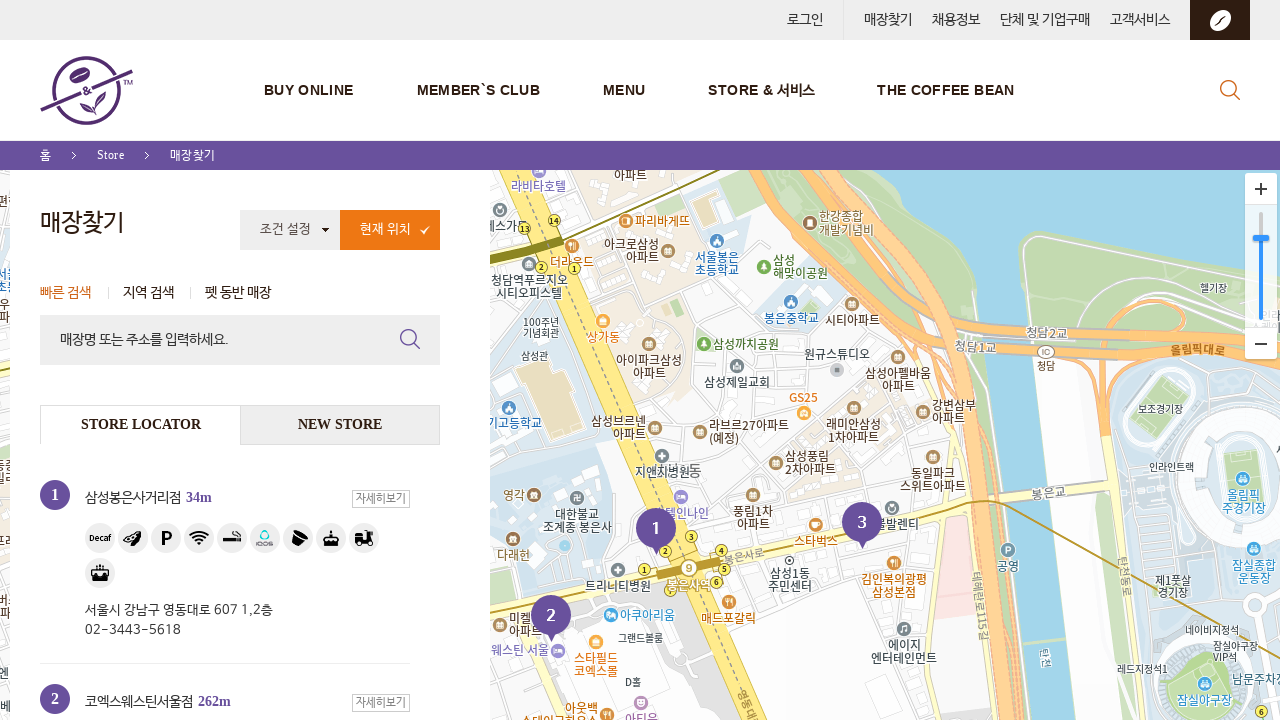

Executed JavaScript to open store popup for store index 1
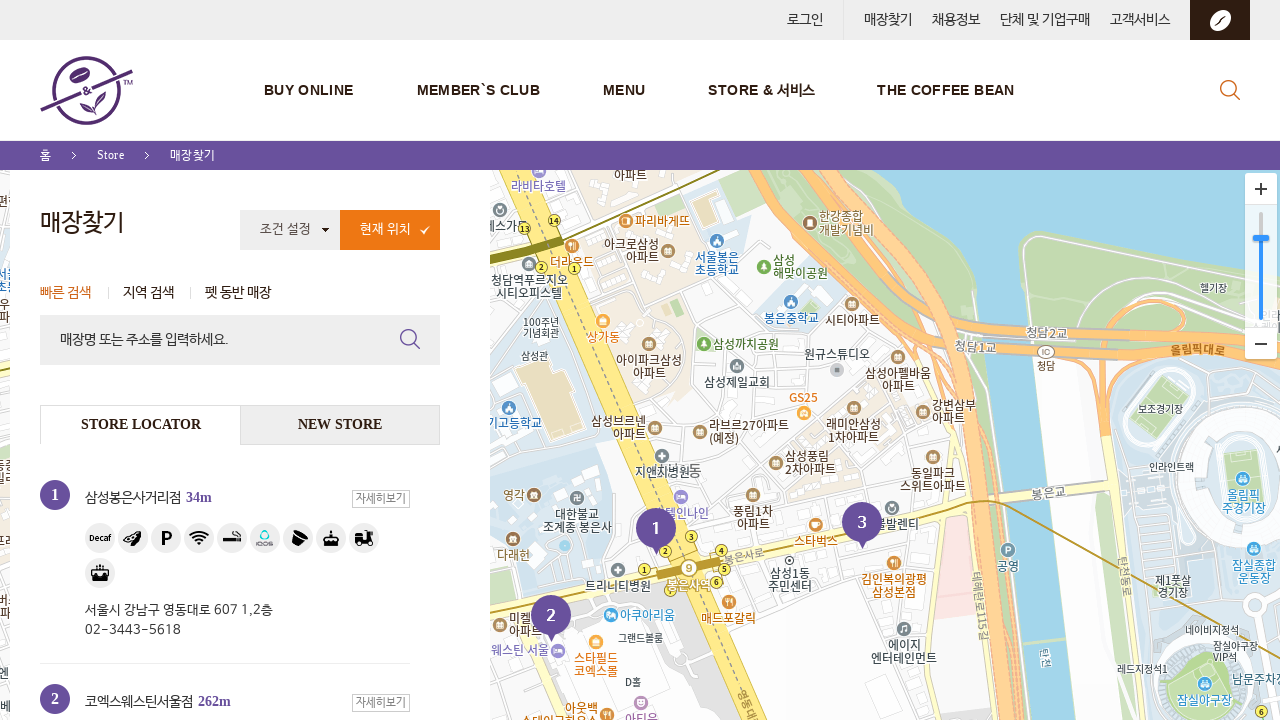

Waited 1000ms for store details to load (store index 1)
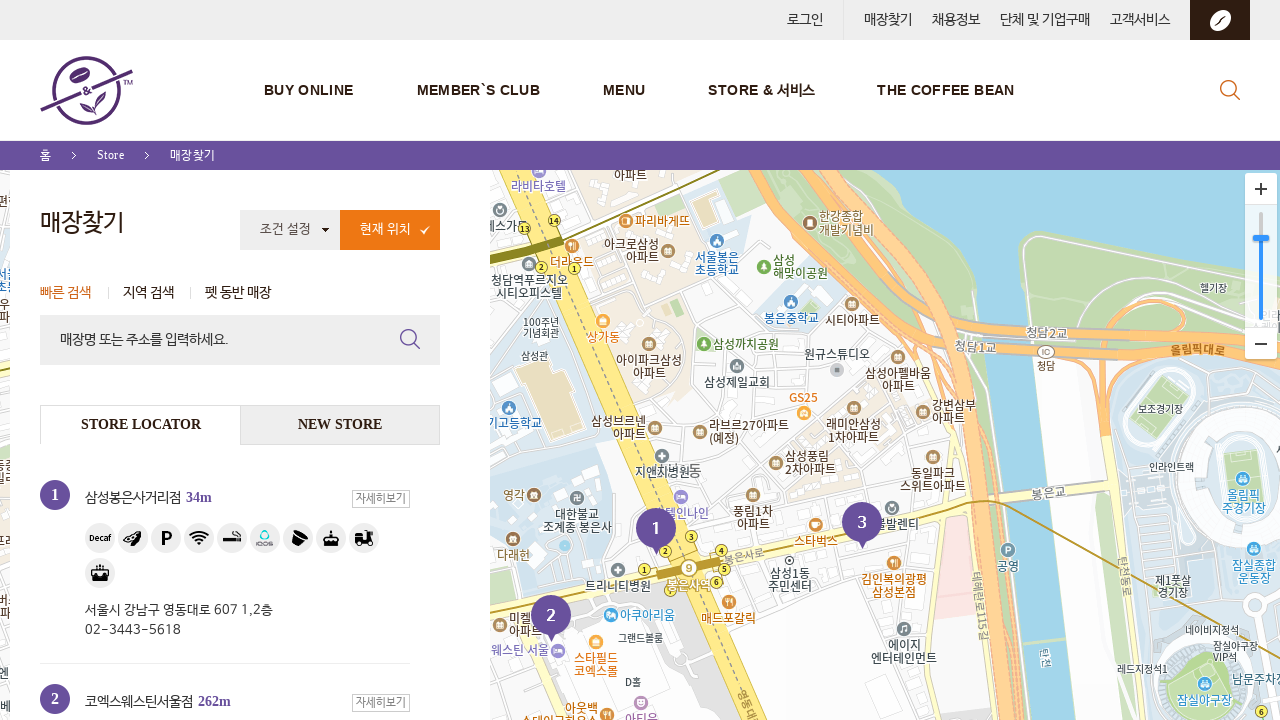

Queried for store name element in store popup (store index 1)
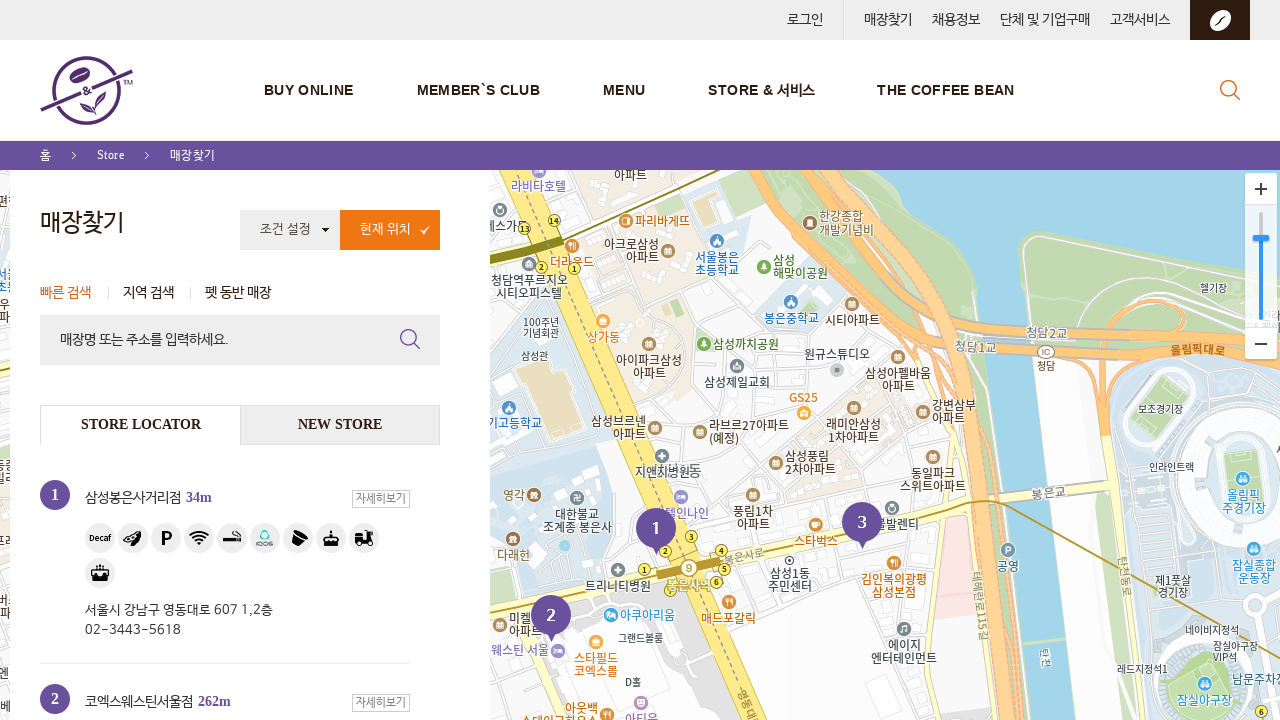

Navigated to Coffee Bean Korea store locator page (iteration 2)
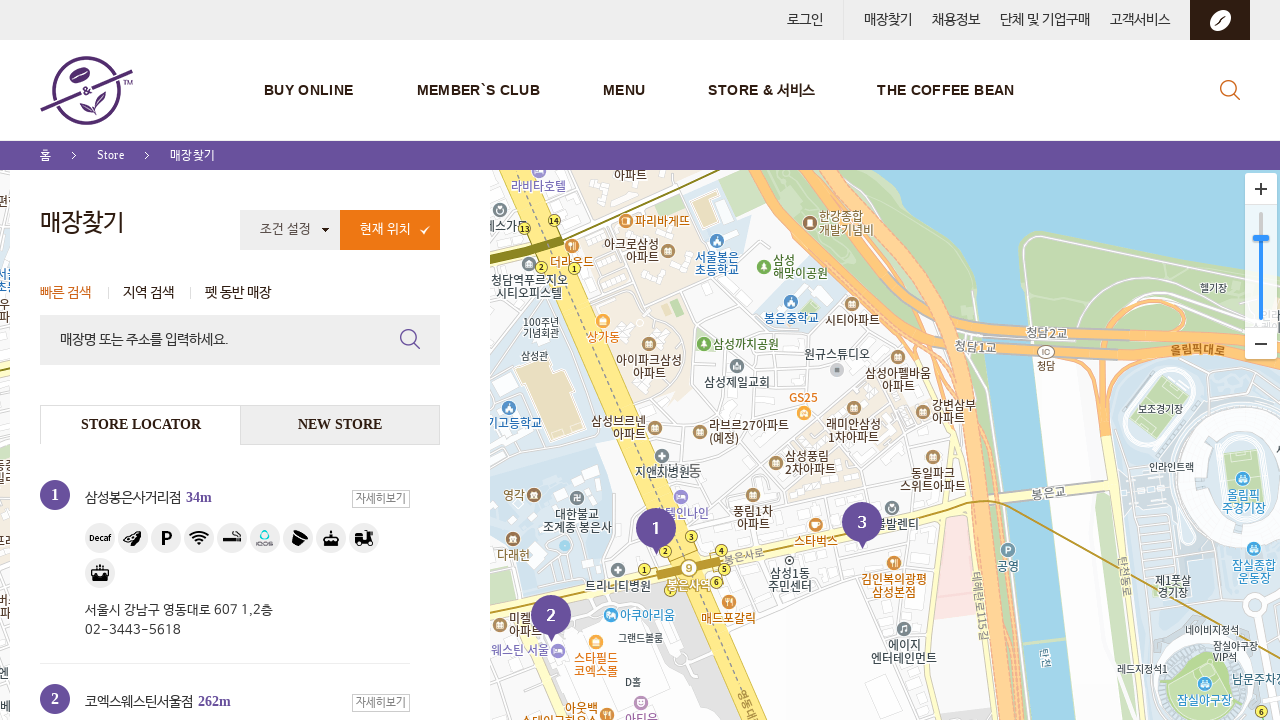

Waited for page to reach networkidle state (iteration 2)
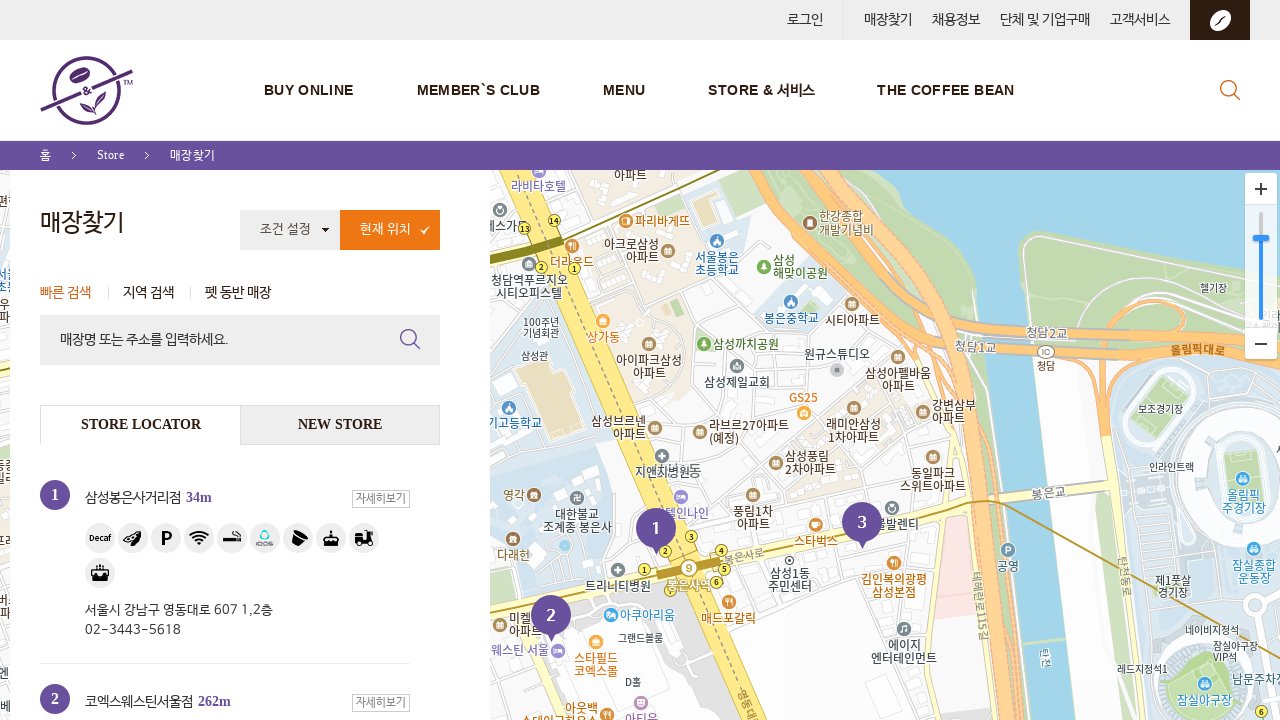

Executed JavaScript to open store popup for store index 2
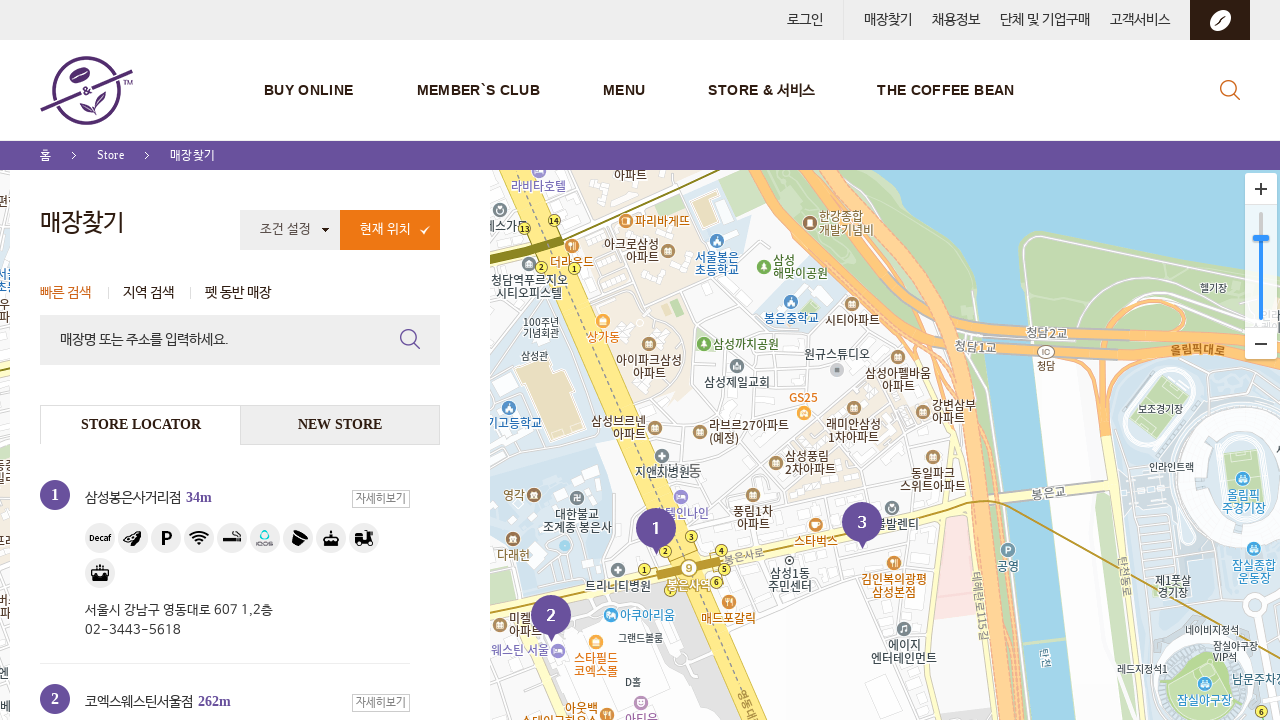

Waited 1000ms for store details to load (store index 2)
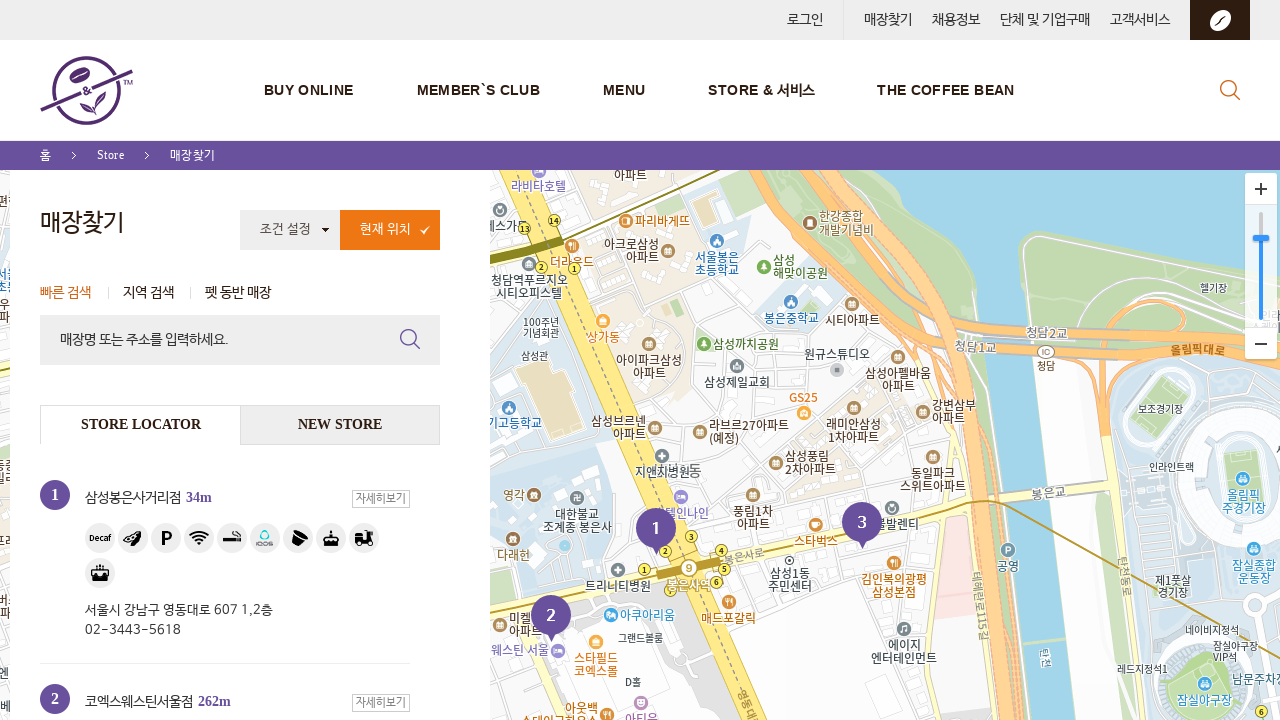

Queried for store name element in store popup (store index 2)
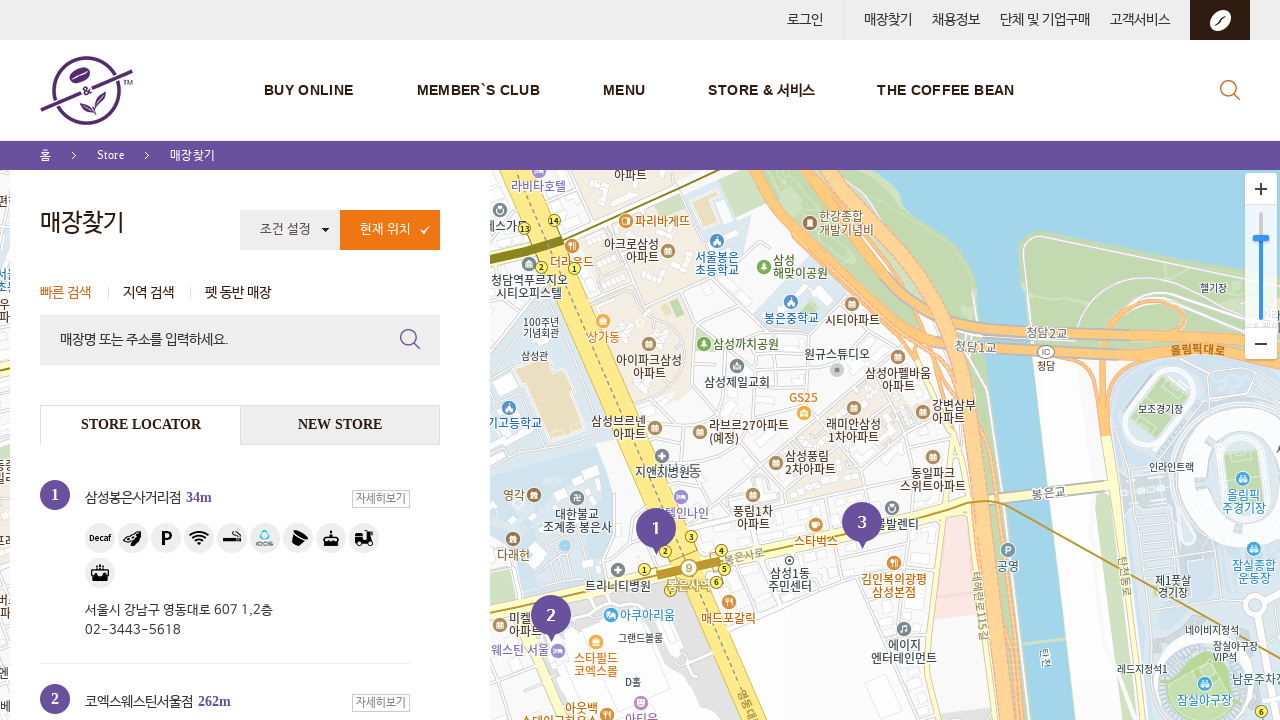

Navigated to Coffee Bean Korea store locator page (iteration 3)
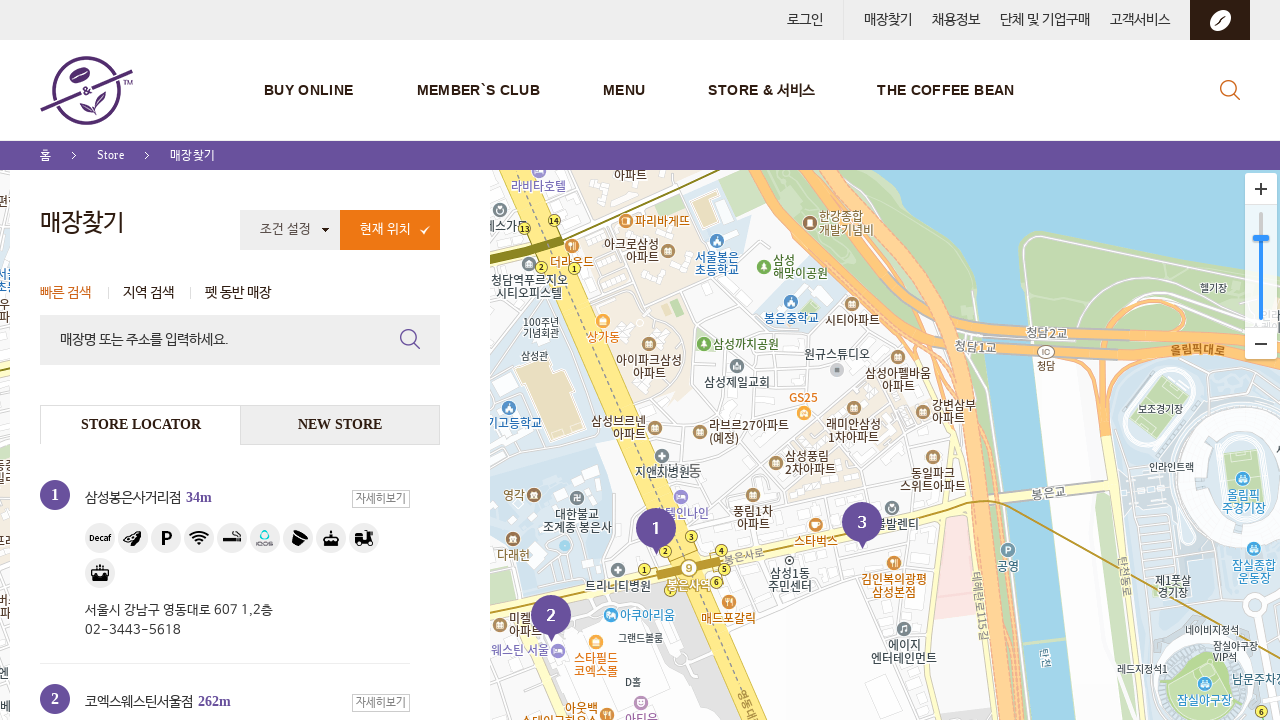

Waited for page to reach networkidle state (iteration 3)
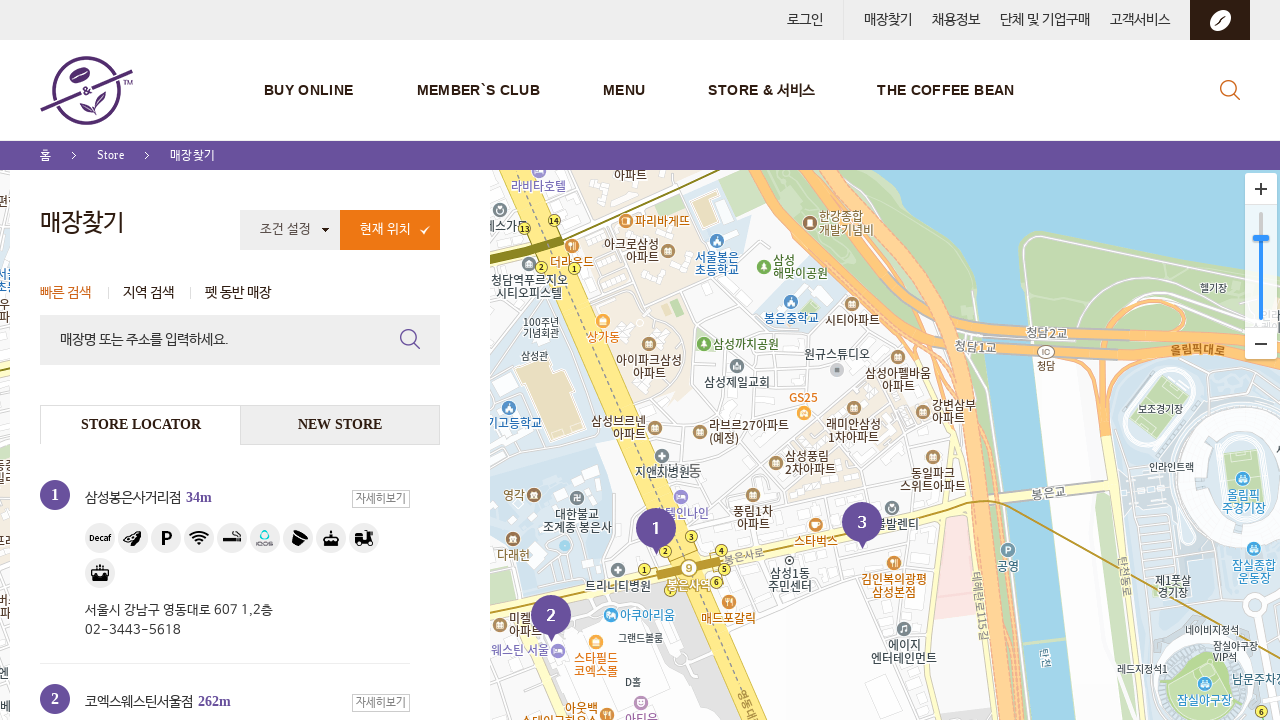

Executed JavaScript to open store popup for store index 3
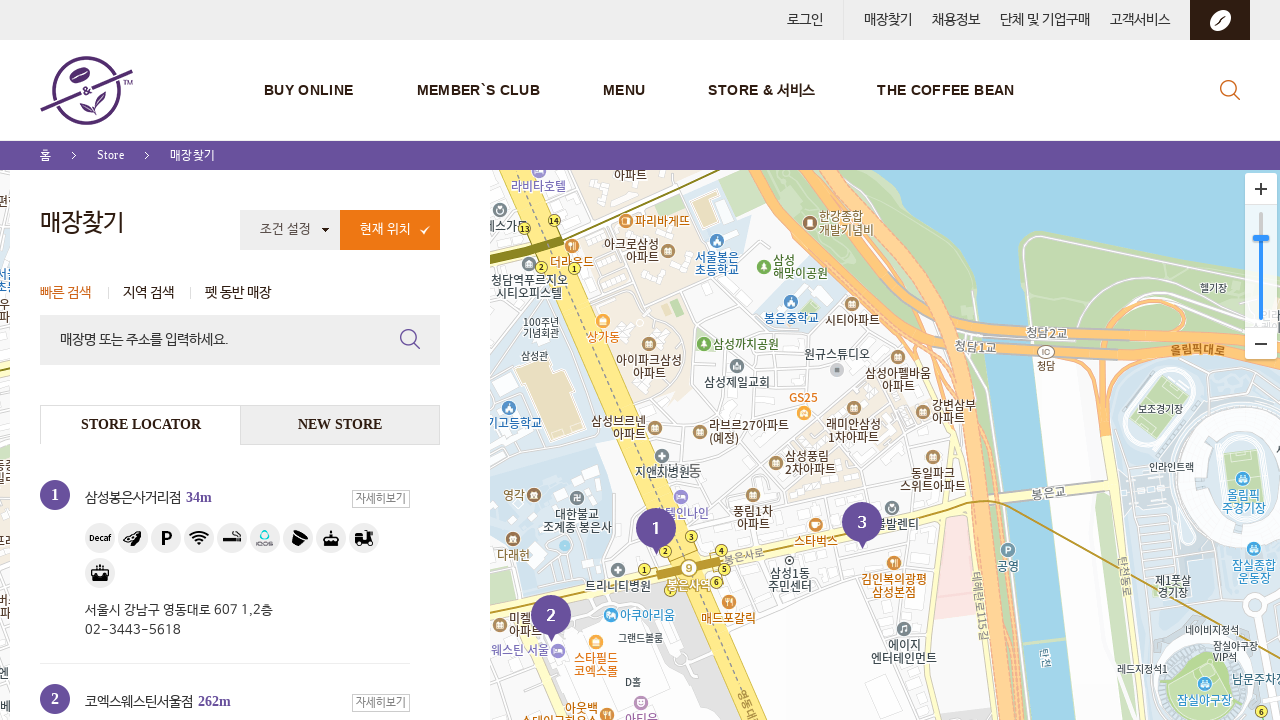

Waited 1000ms for store details to load (store index 3)
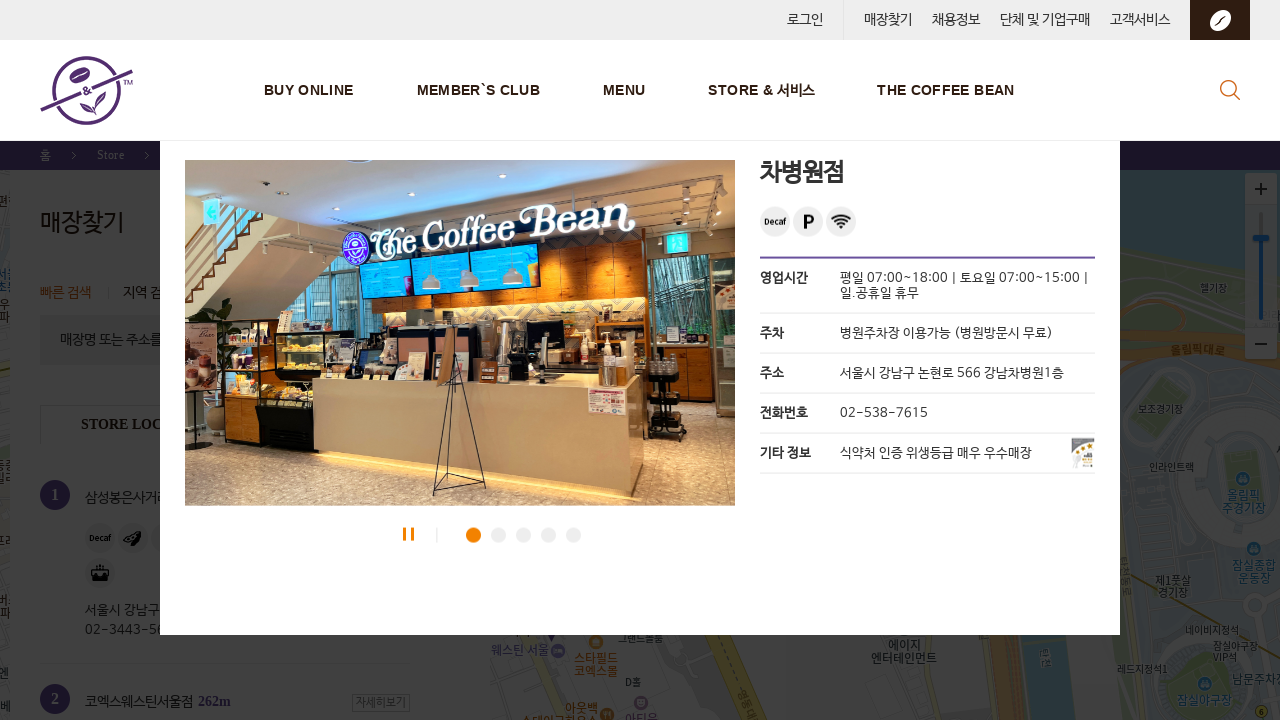

Queried for store name element in store popup (store index 3)
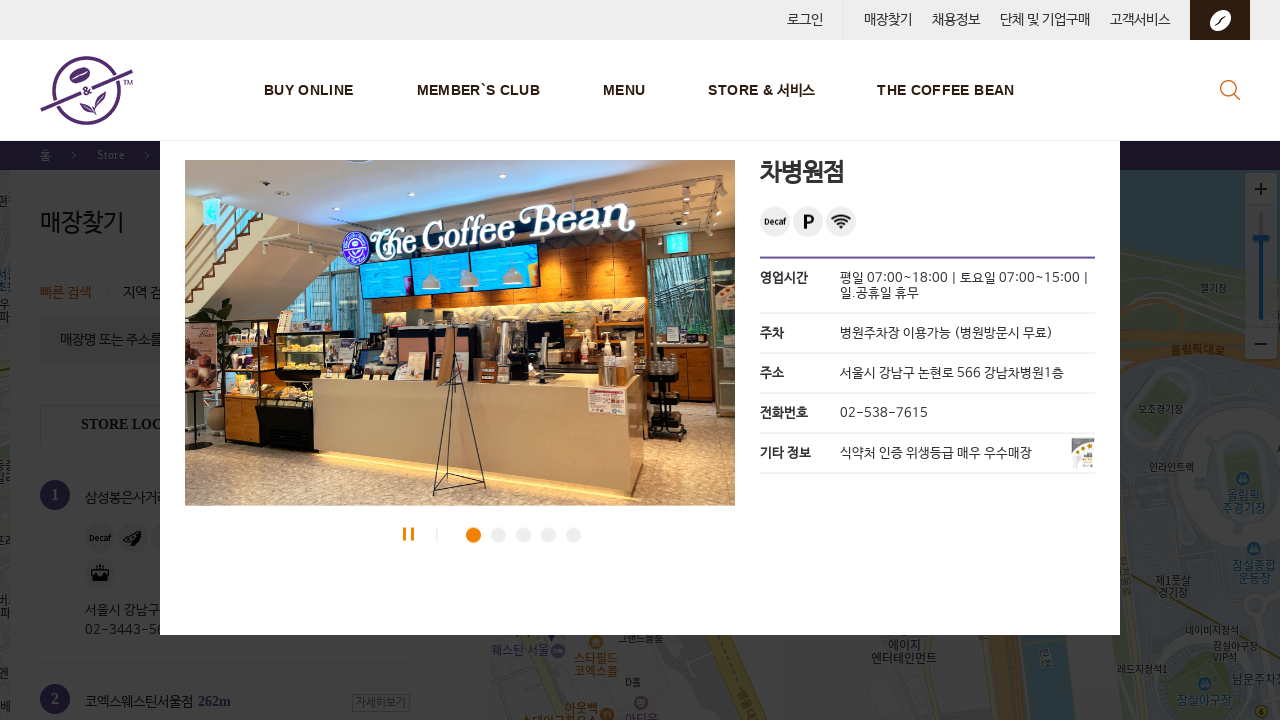

Waited for store details table to be visible (store index 3)
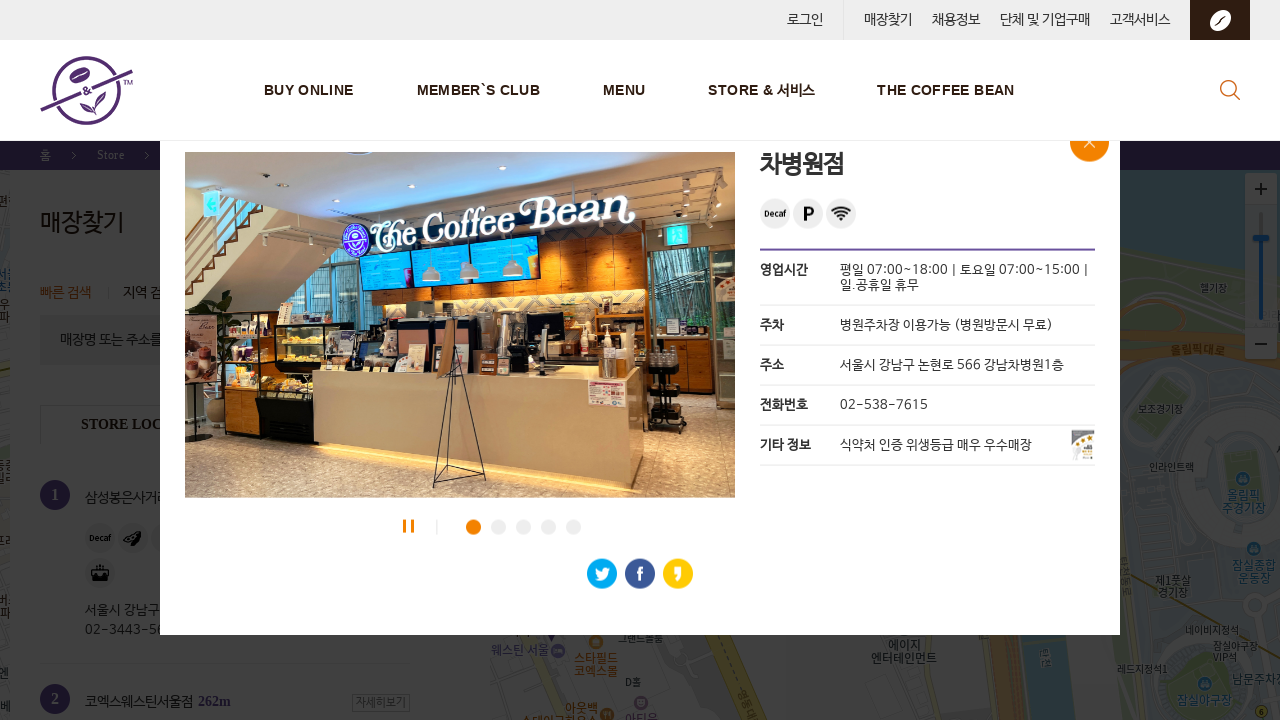

Navigated to Coffee Bean Korea store locator page (iteration 4)
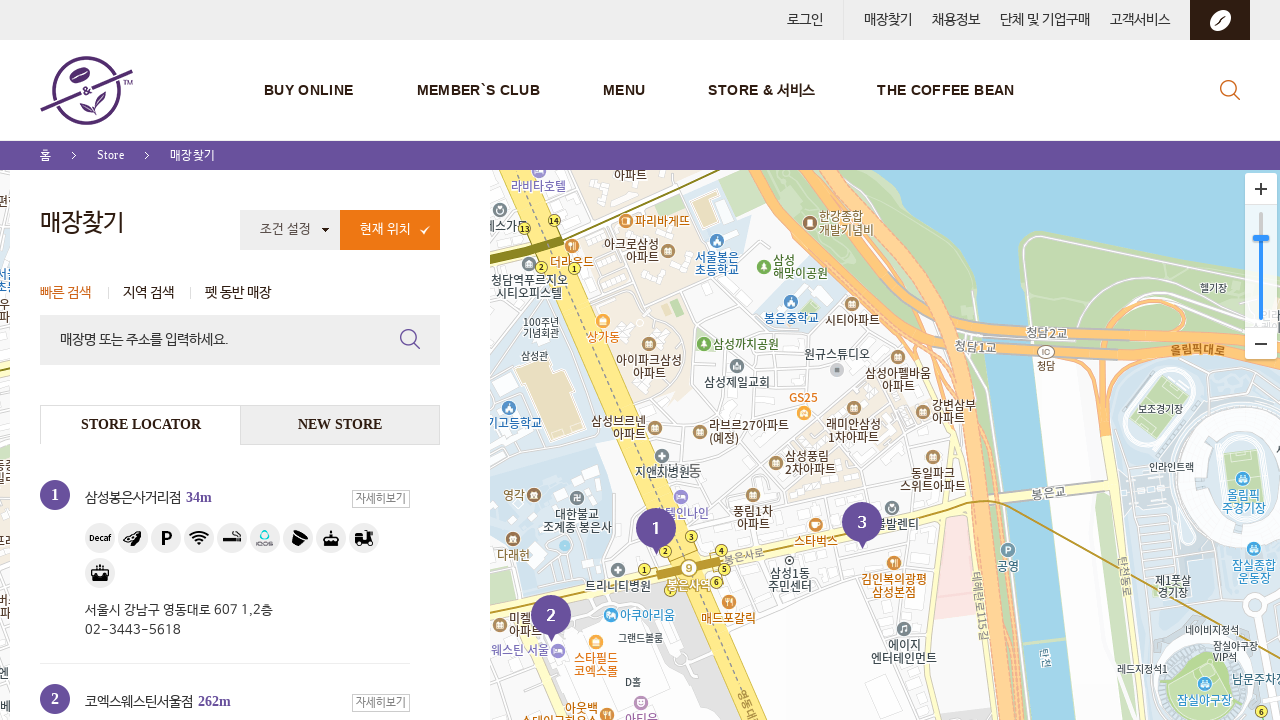

Waited for page to reach networkidle state (iteration 4)
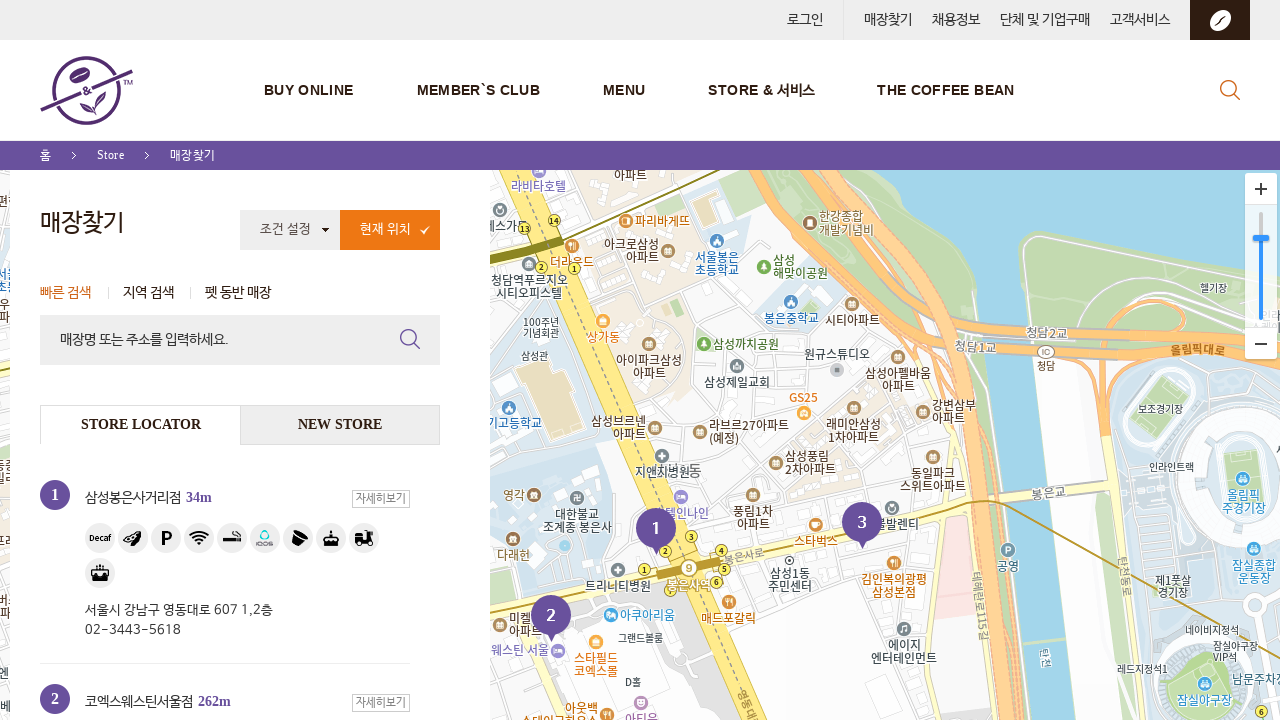

Executed JavaScript to open store popup for store index 4
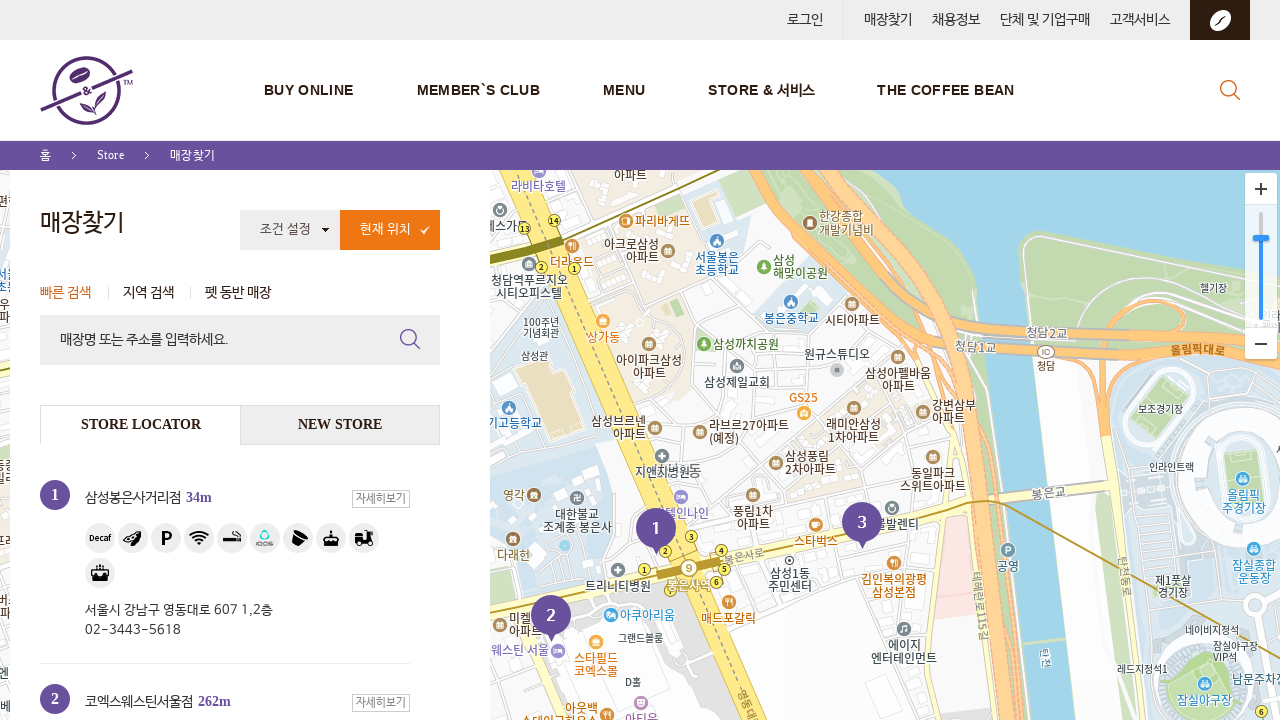

Waited 1000ms for store details to load (store index 4)
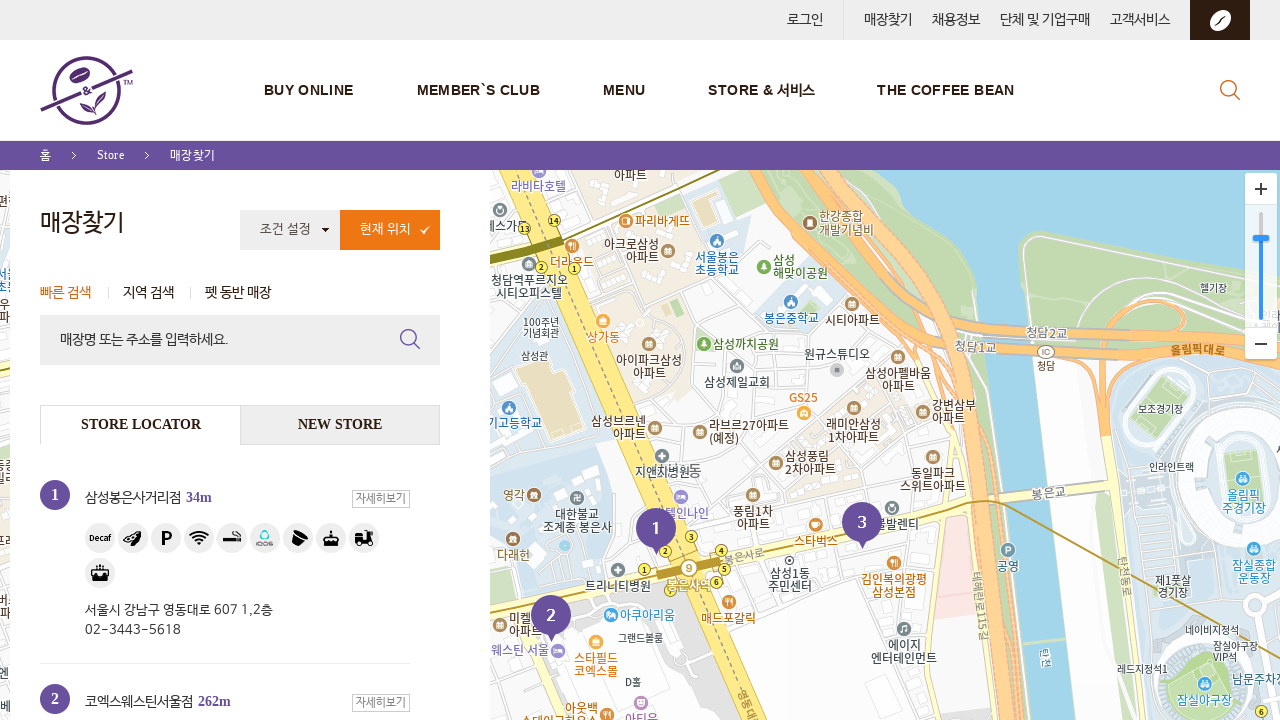

Queried for store name element in store popup (store index 4)
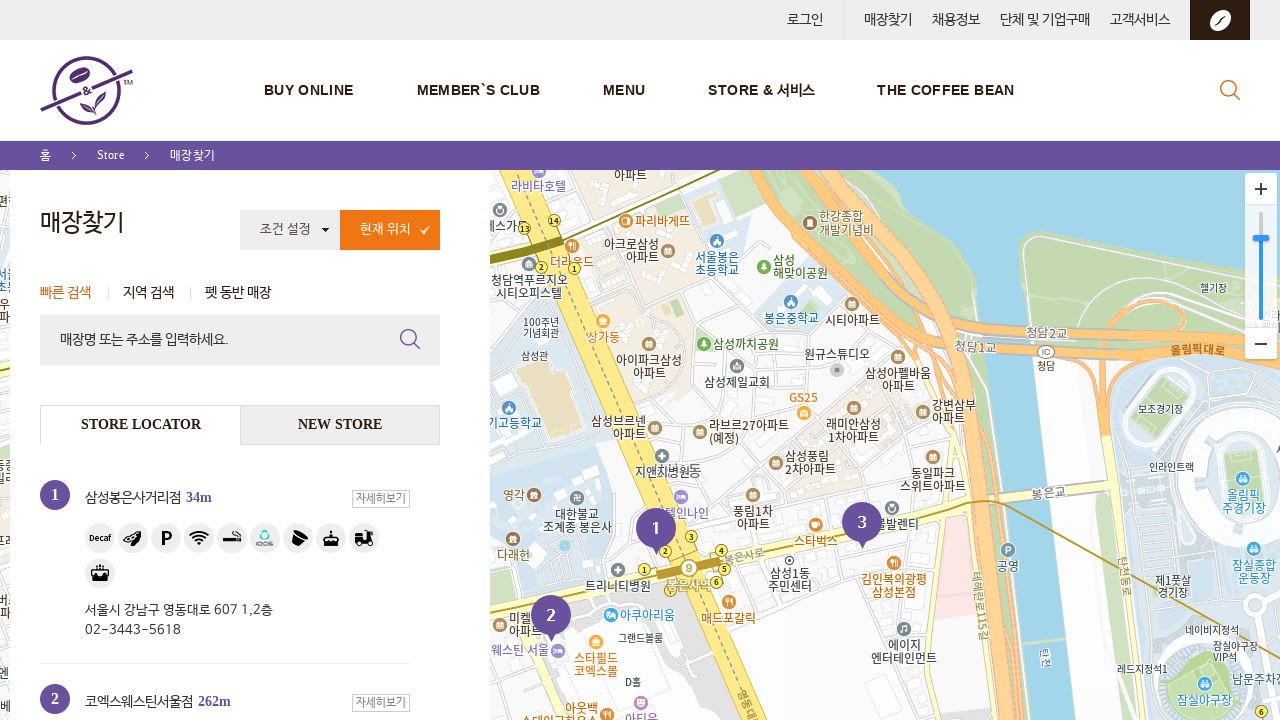

Navigated to Coffee Bean Korea store locator page (iteration 5)
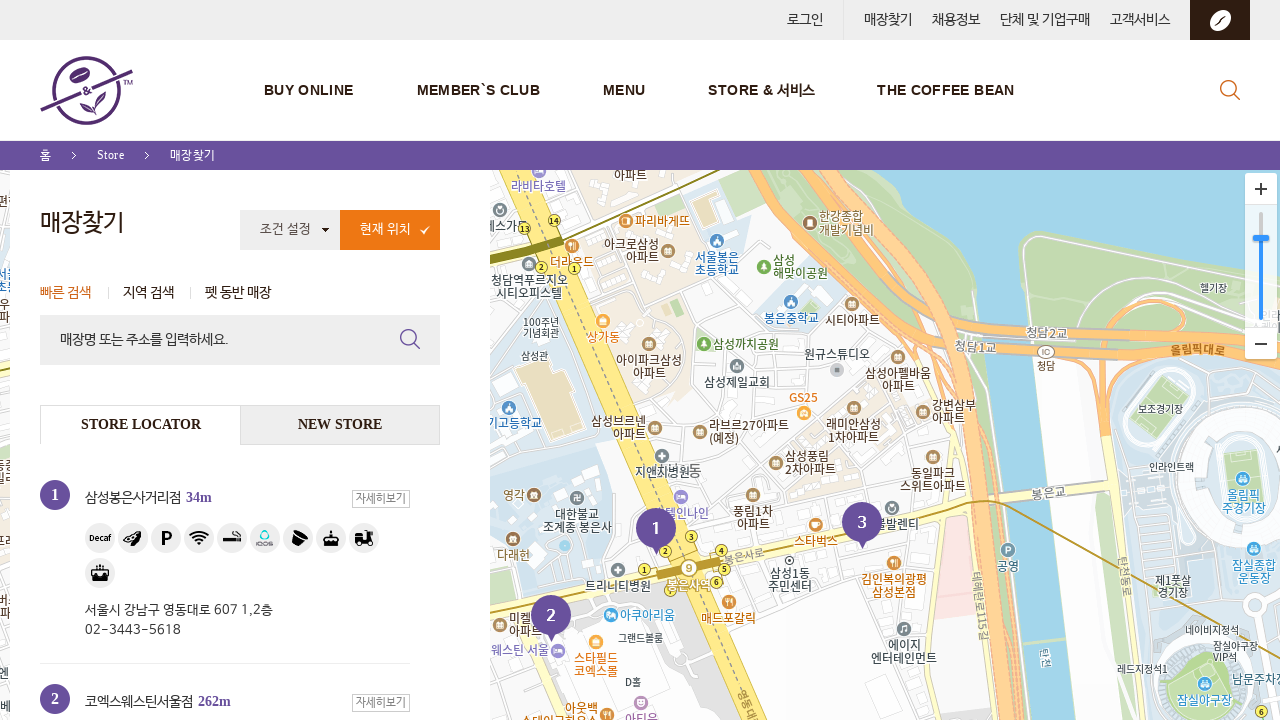

Waited for page to reach networkidle state (iteration 5)
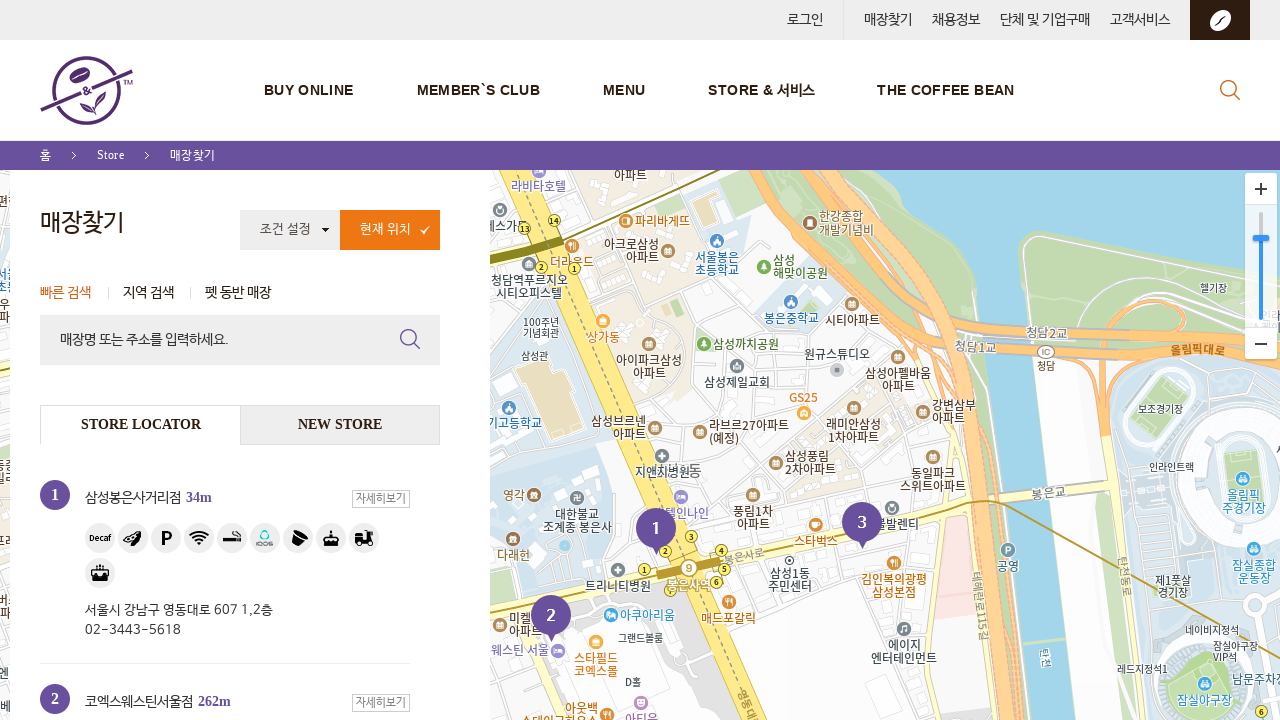

Executed JavaScript to open store popup for store index 5
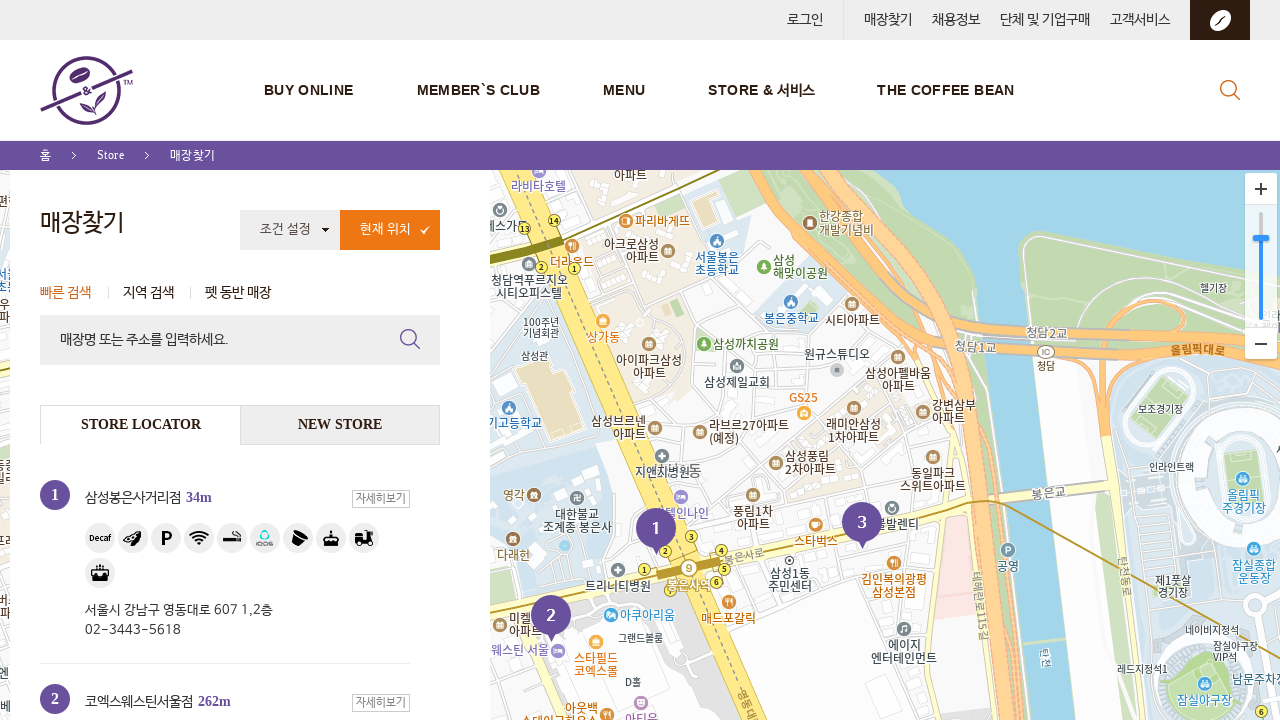

Waited 1000ms for store details to load (store index 5)
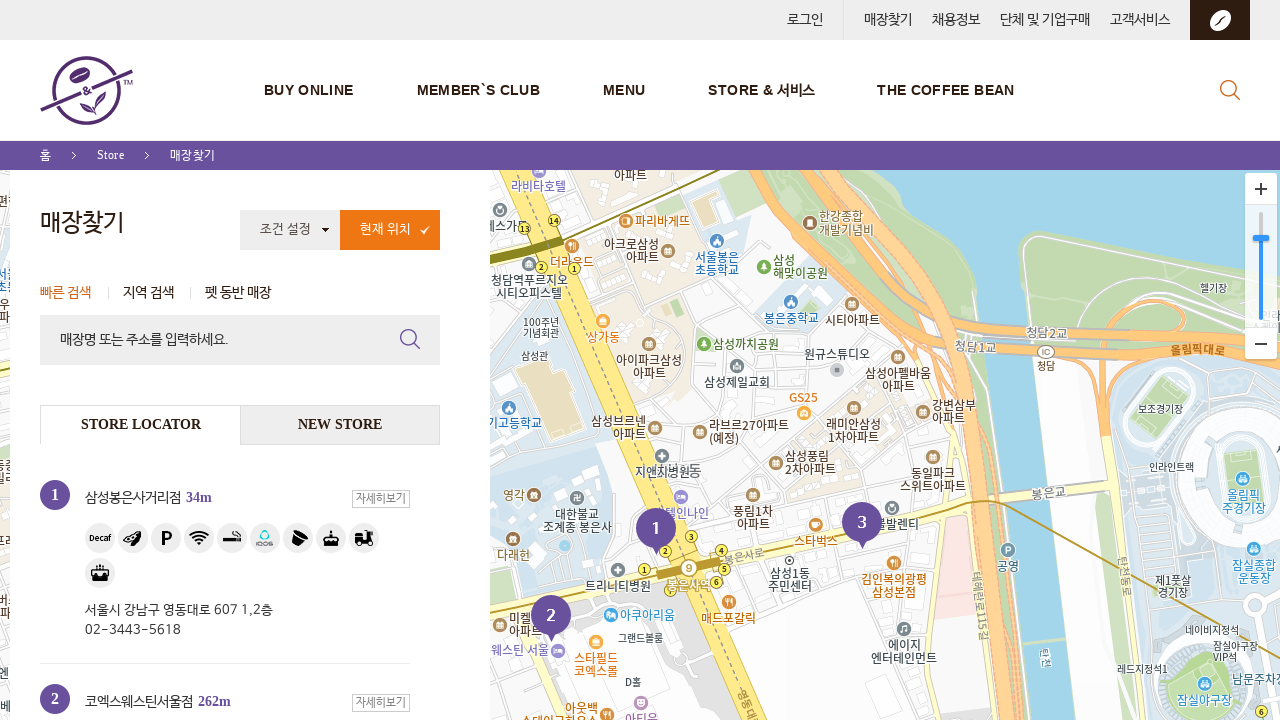

Queried for store name element in store popup (store index 5)
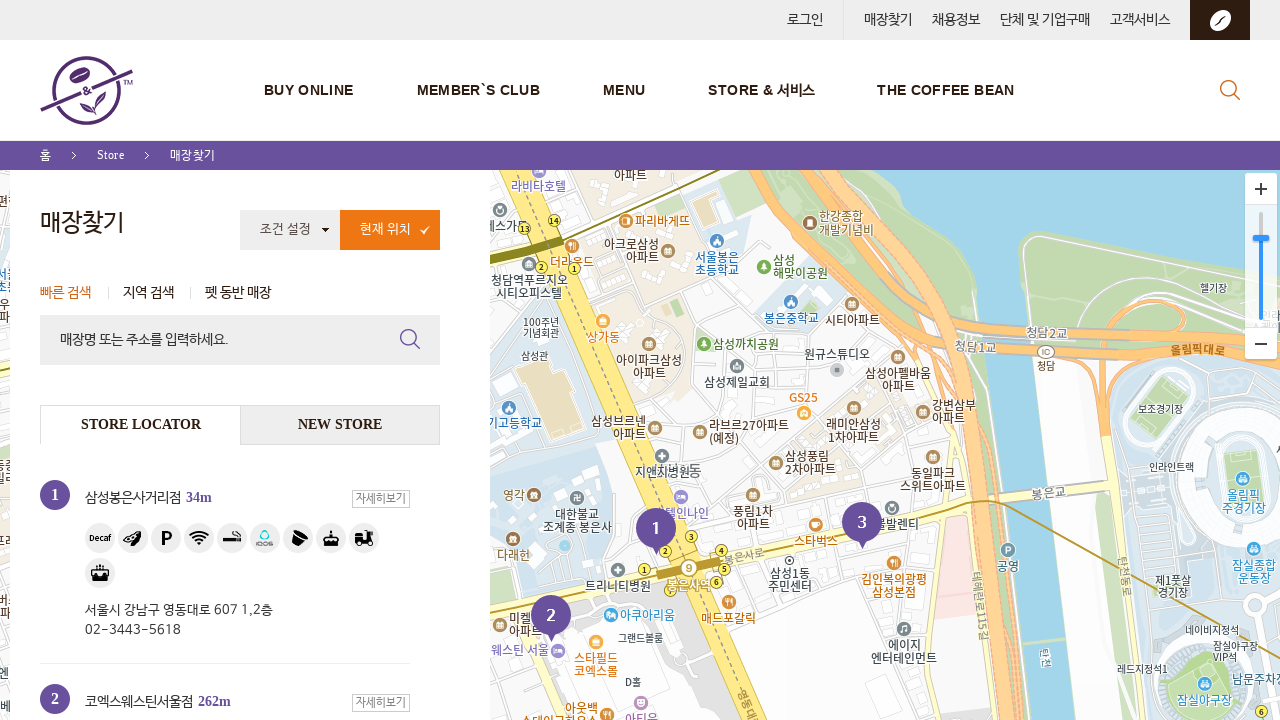

Navigated to Coffee Bean Korea store locator page (iteration 6)
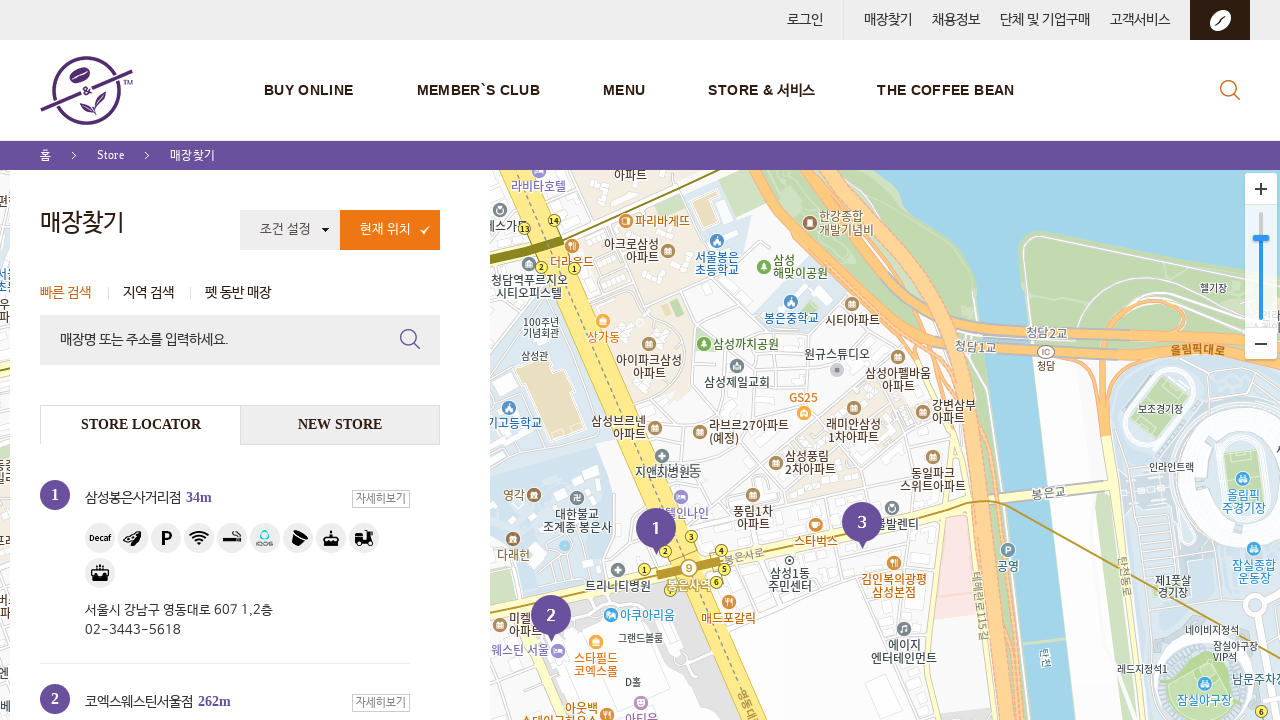

Waited for page to reach networkidle state (iteration 6)
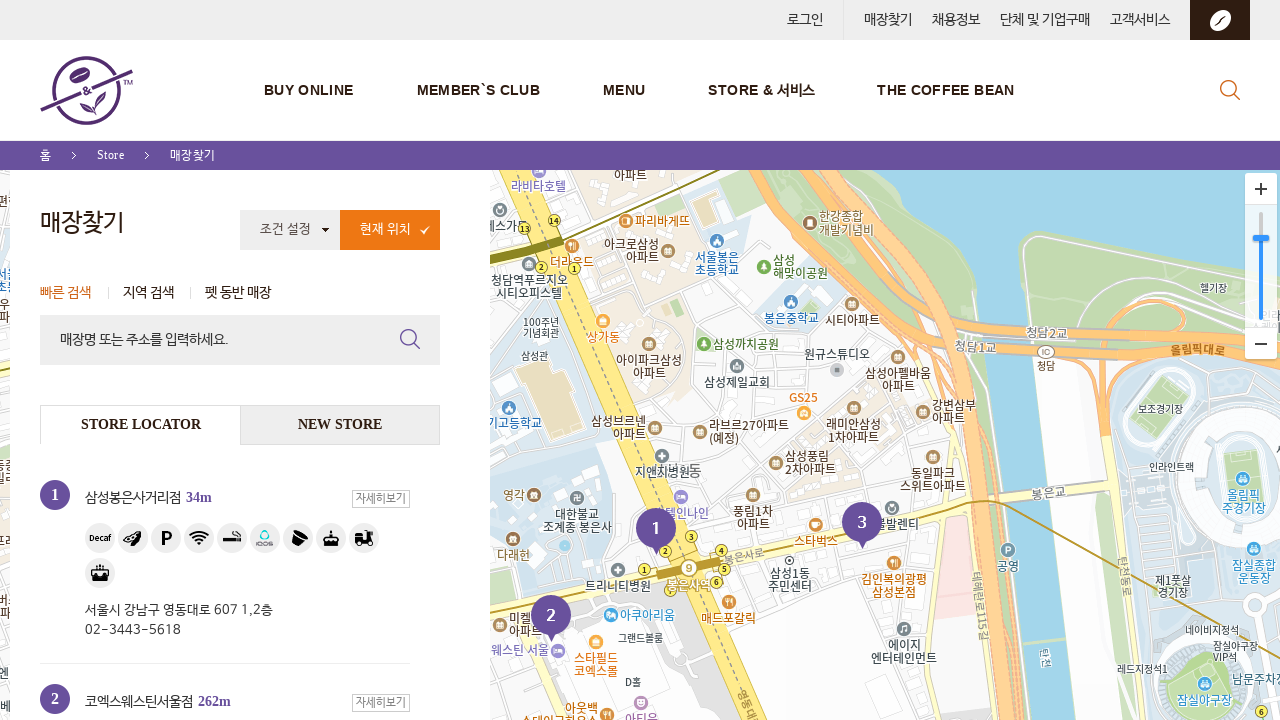

Executed JavaScript to open store popup for store index 6
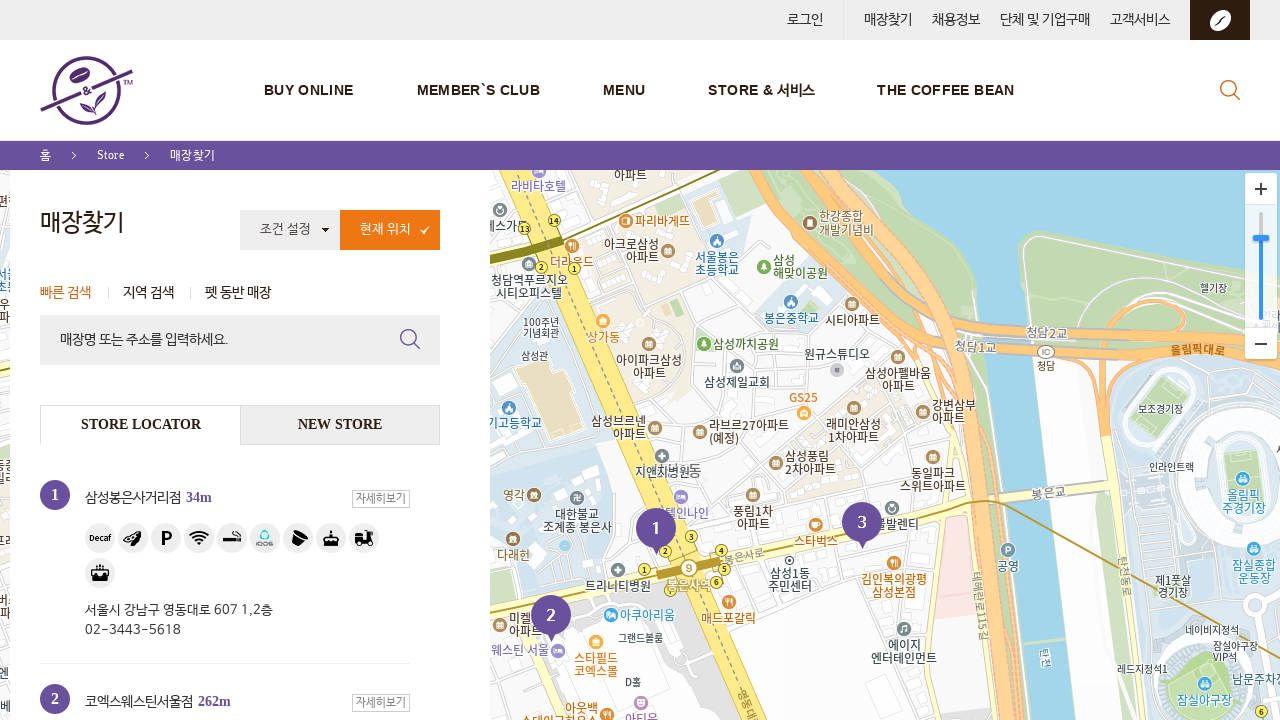

Waited 1000ms for store details to load (store index 6)
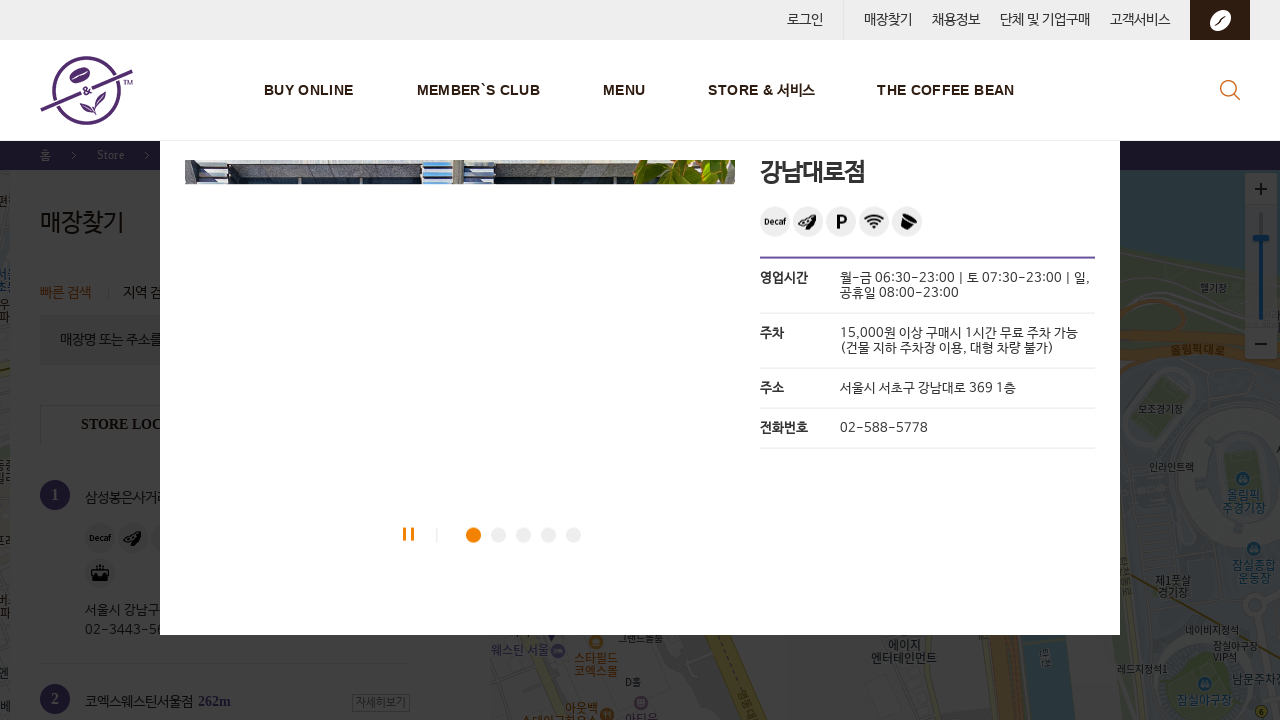

Queried for store name element in store popup (store index 6)
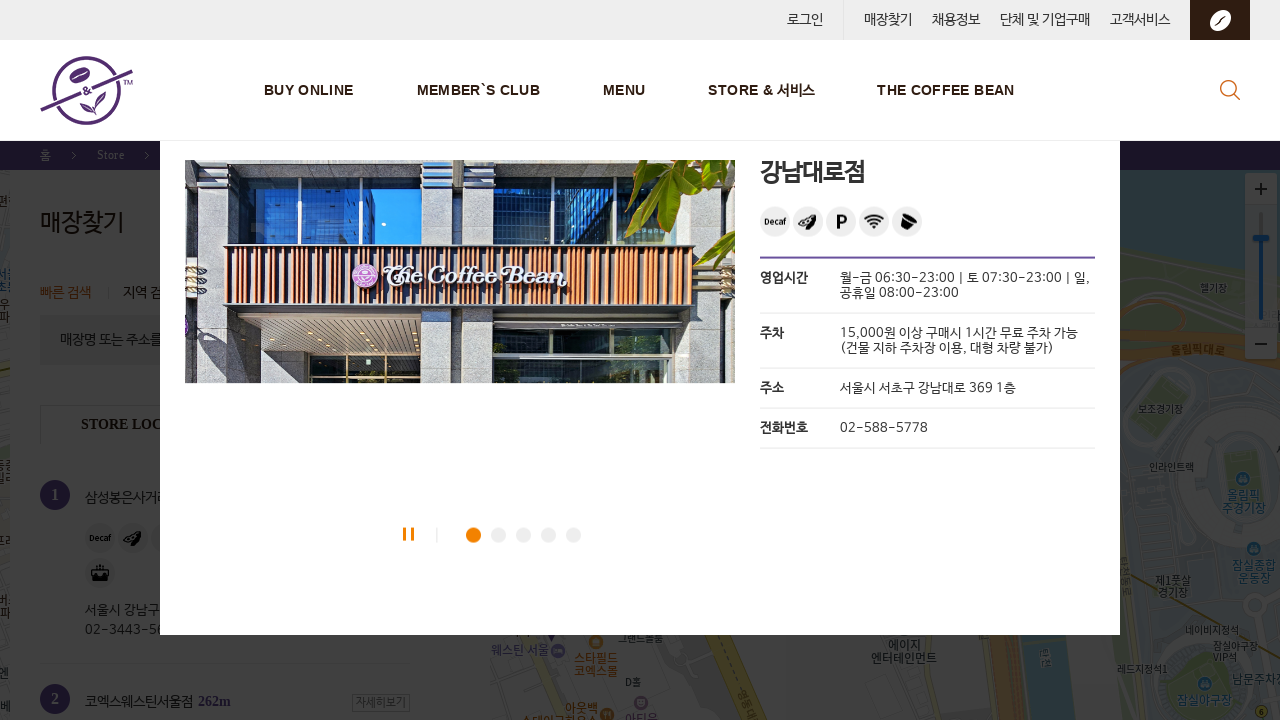

Waited for store details table to be visible (store index 6)
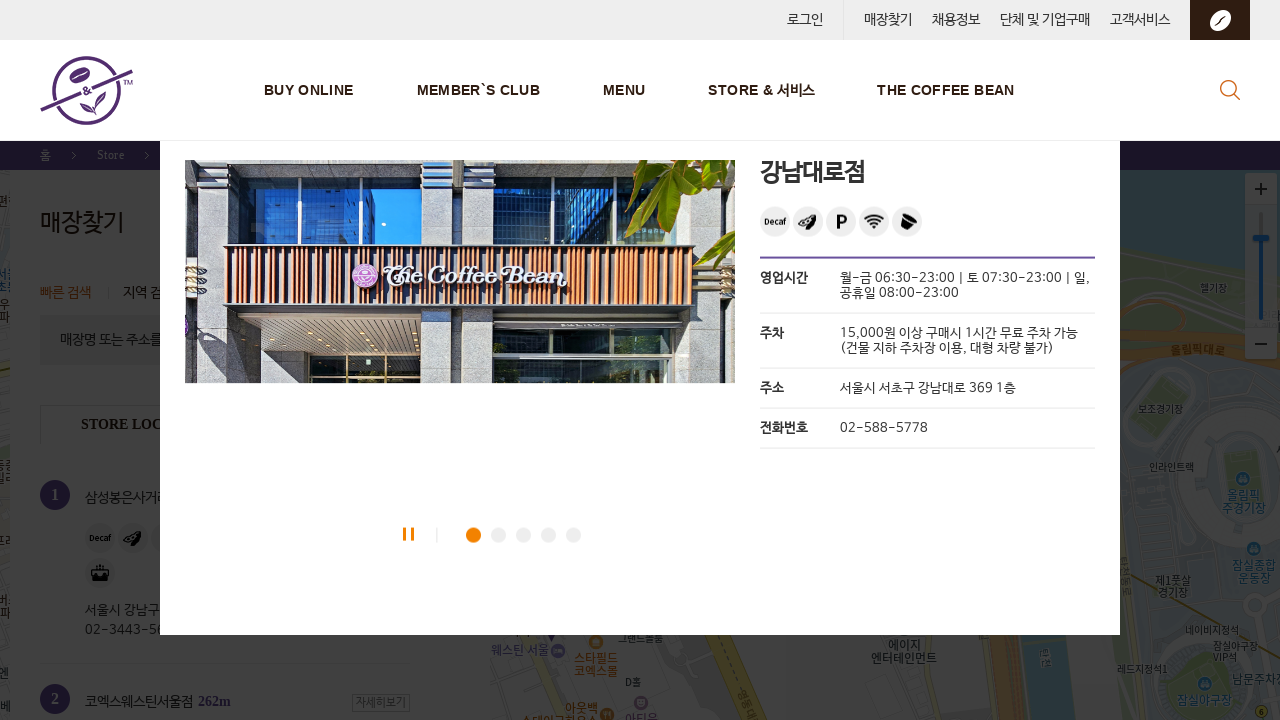

Navigated to Coffee Bean Korea store locator page (iteration 7)
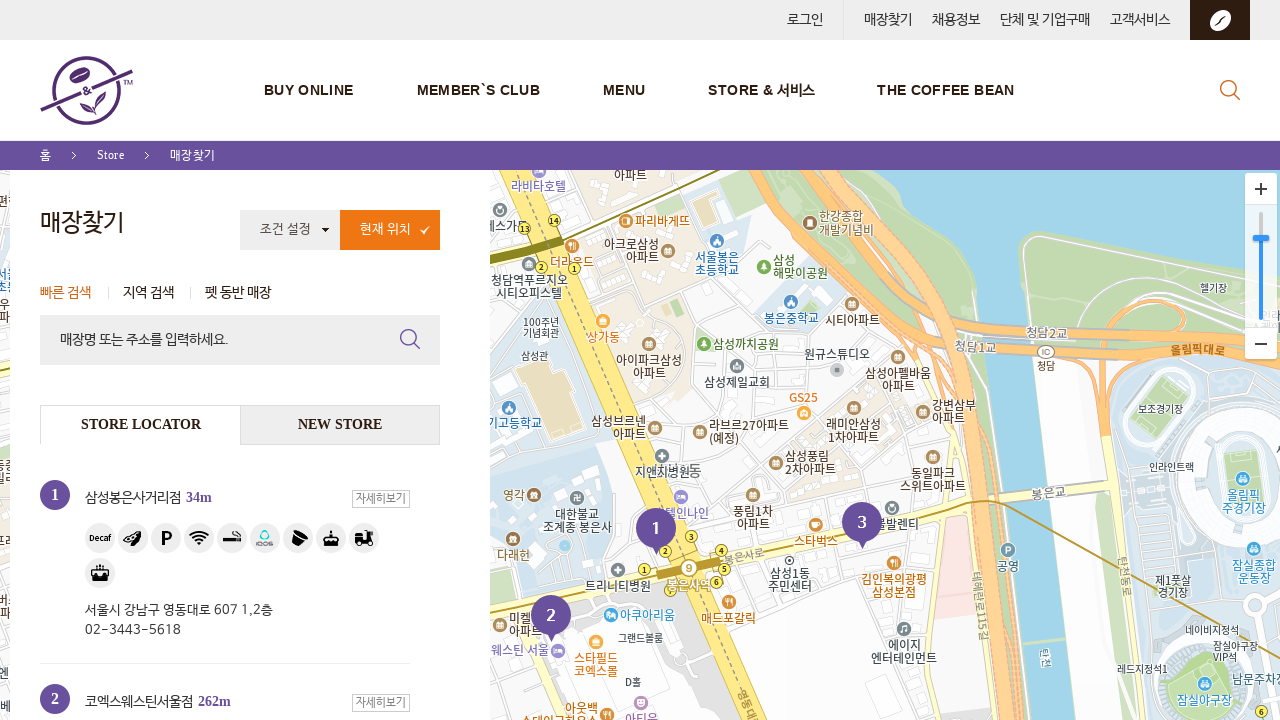

Waited for page to reach networkidle state (iteration 7)
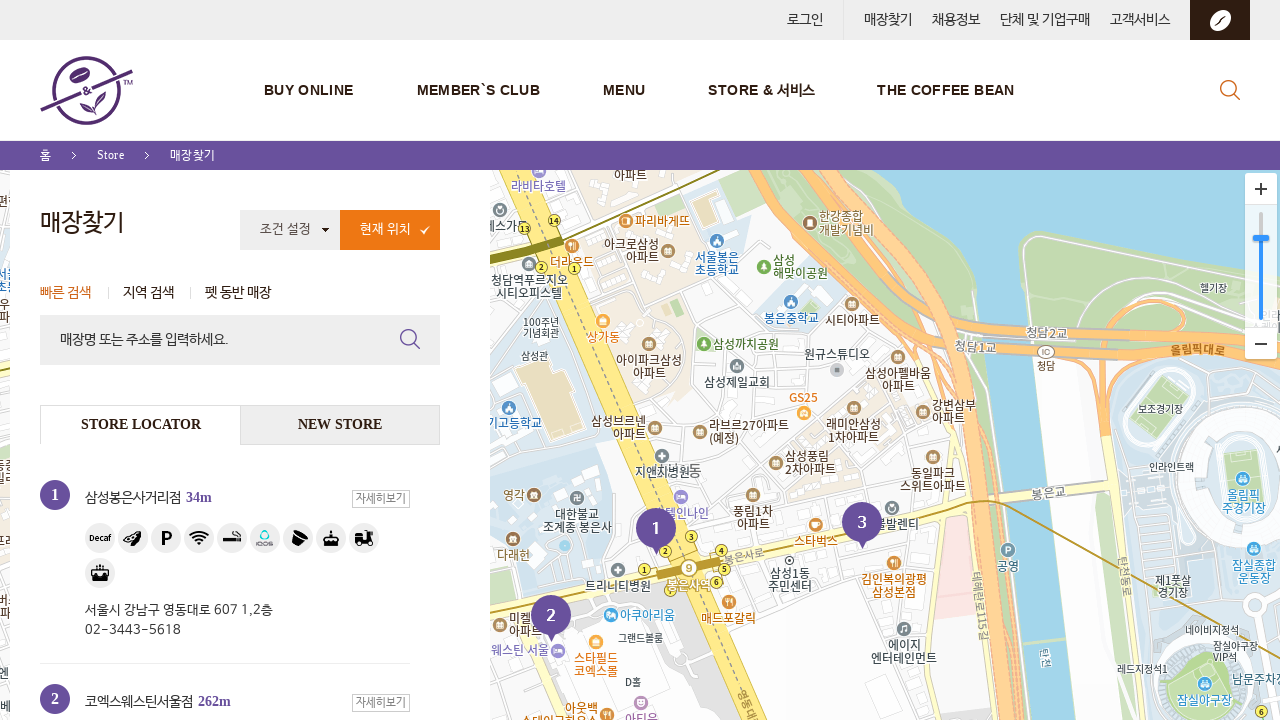

Executed JavaScript to open store popup for store index 7
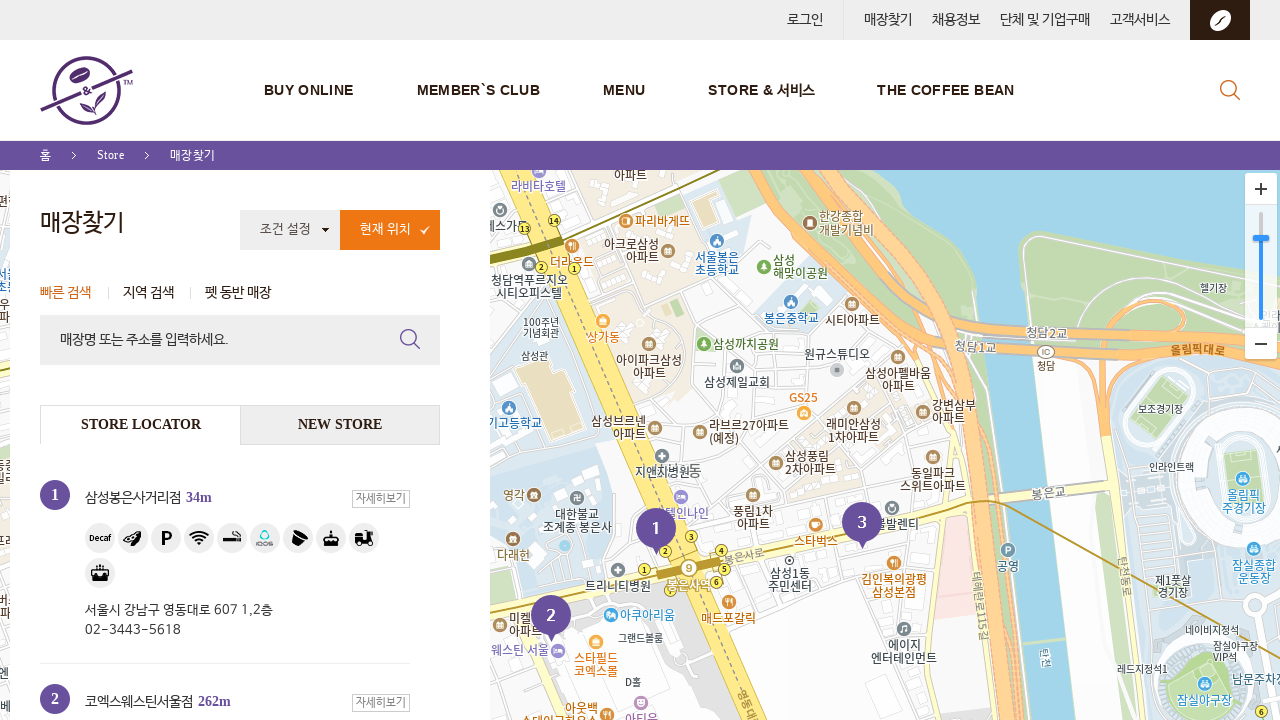

Waited 1000ms for store details to load (store index 7)
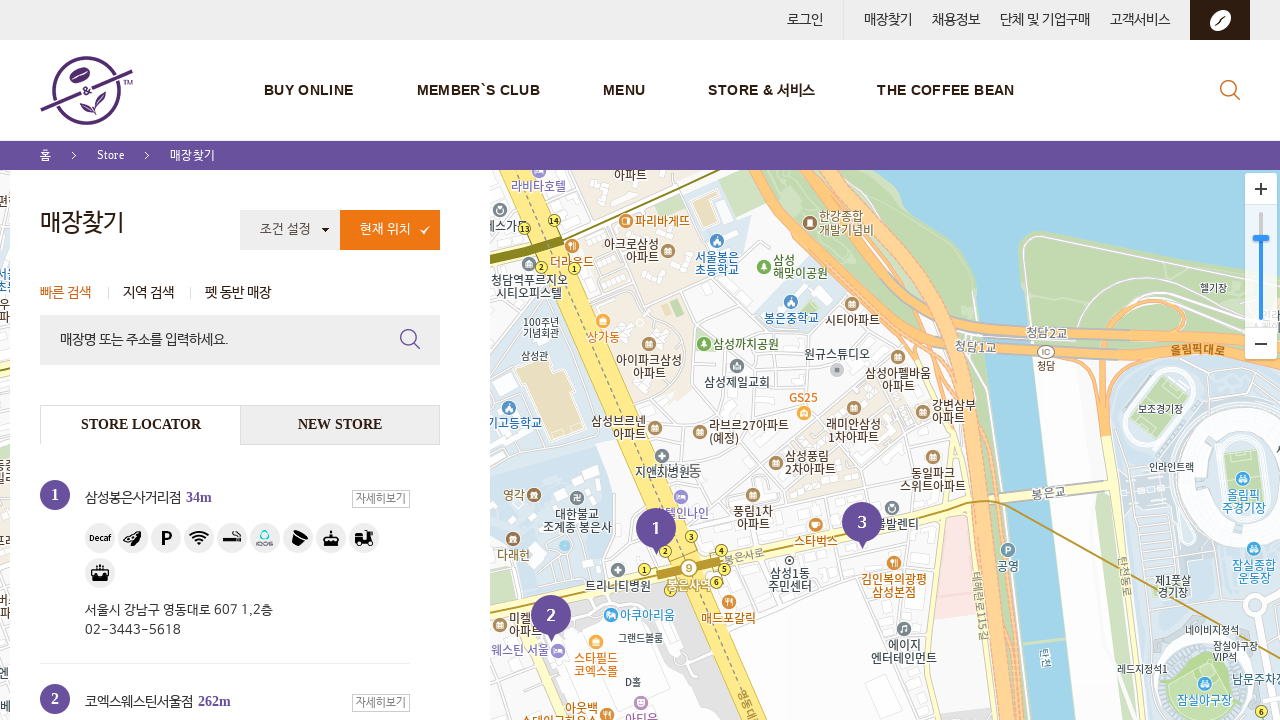

Queried for store name element in store popup (store index 7)
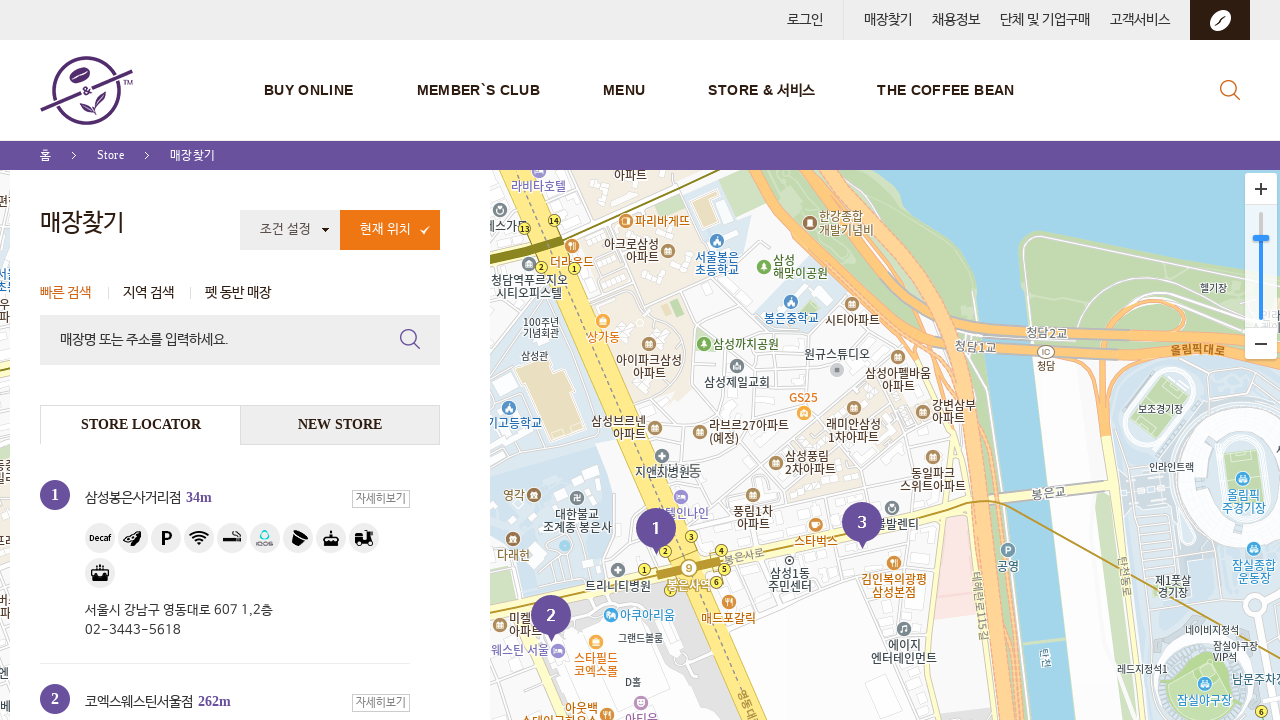

Navigated to Coffee Bean Korea store locator page (iteration 8)
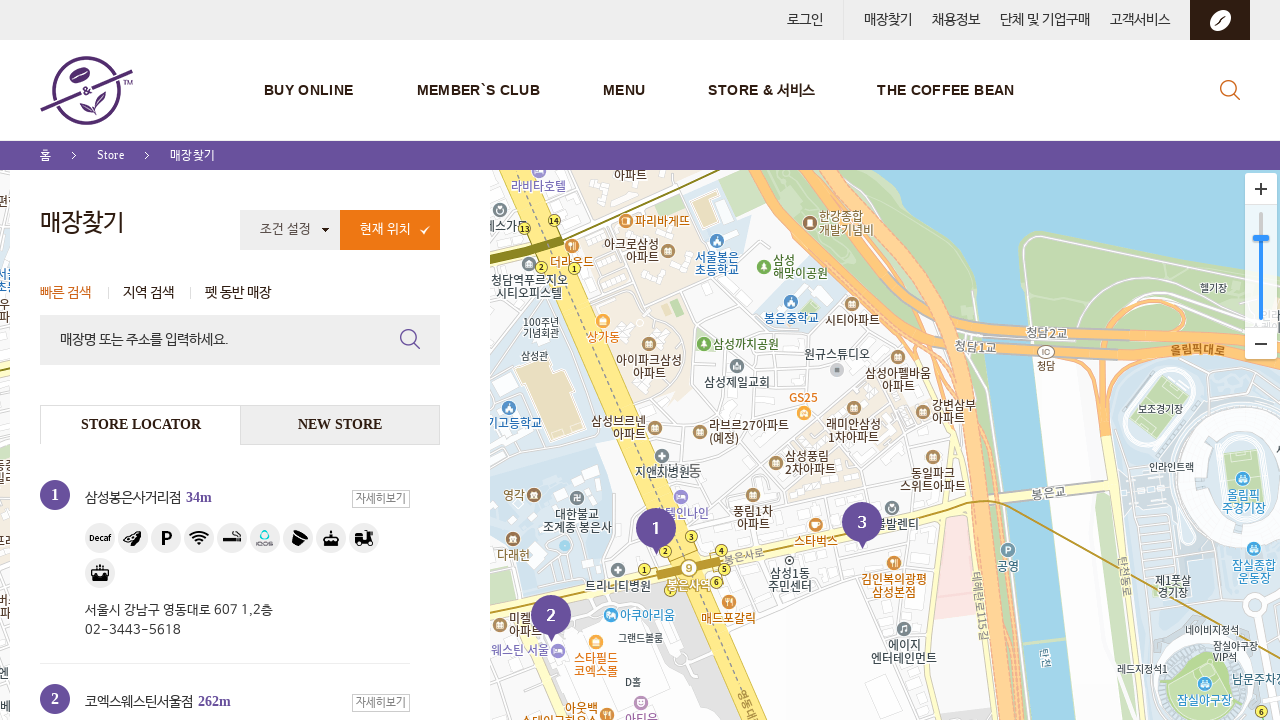

Waited for page to reach networkidle state (iteration 8)
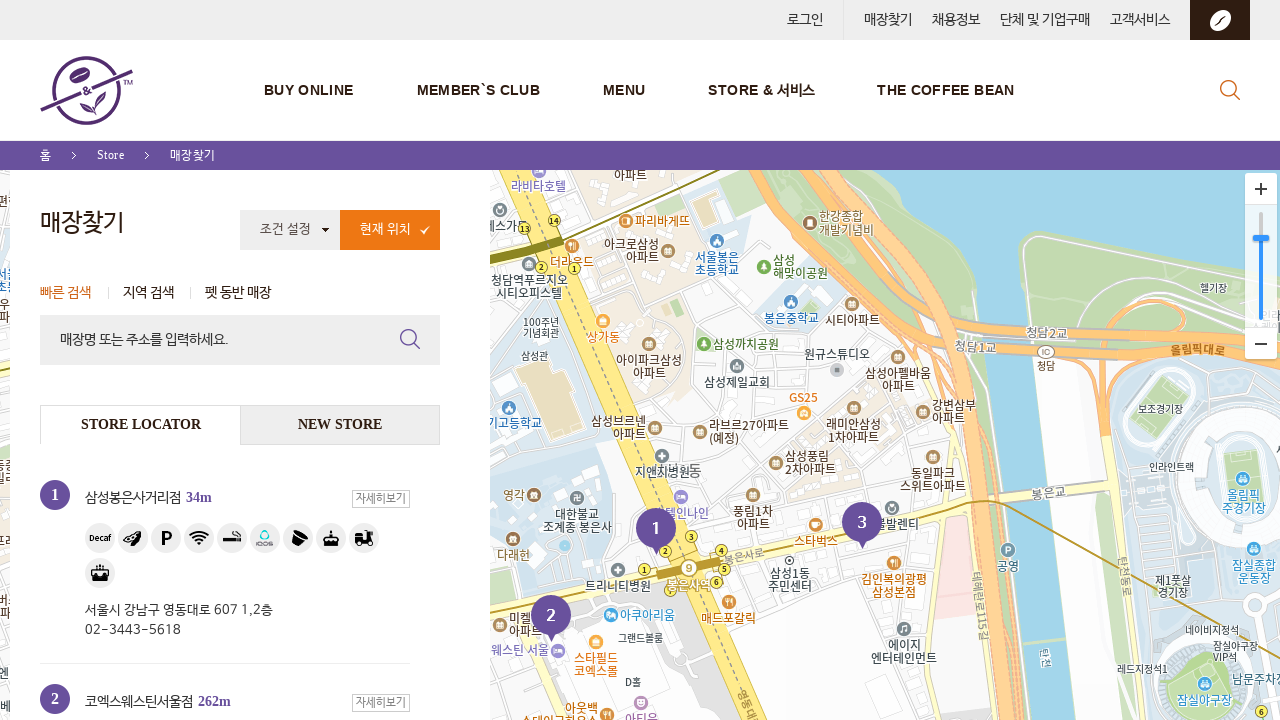

Executed JavaScript to open store popup for store index 8
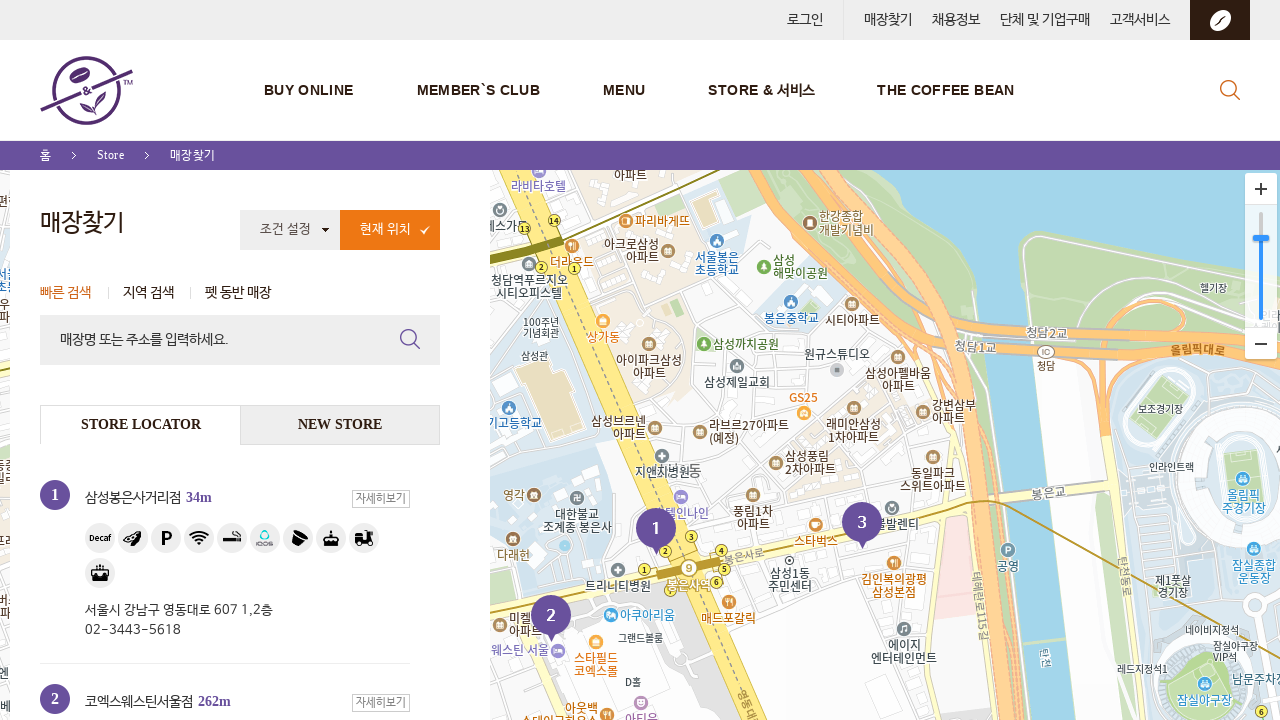

Waited 1000ms for store details to load (store index 8)
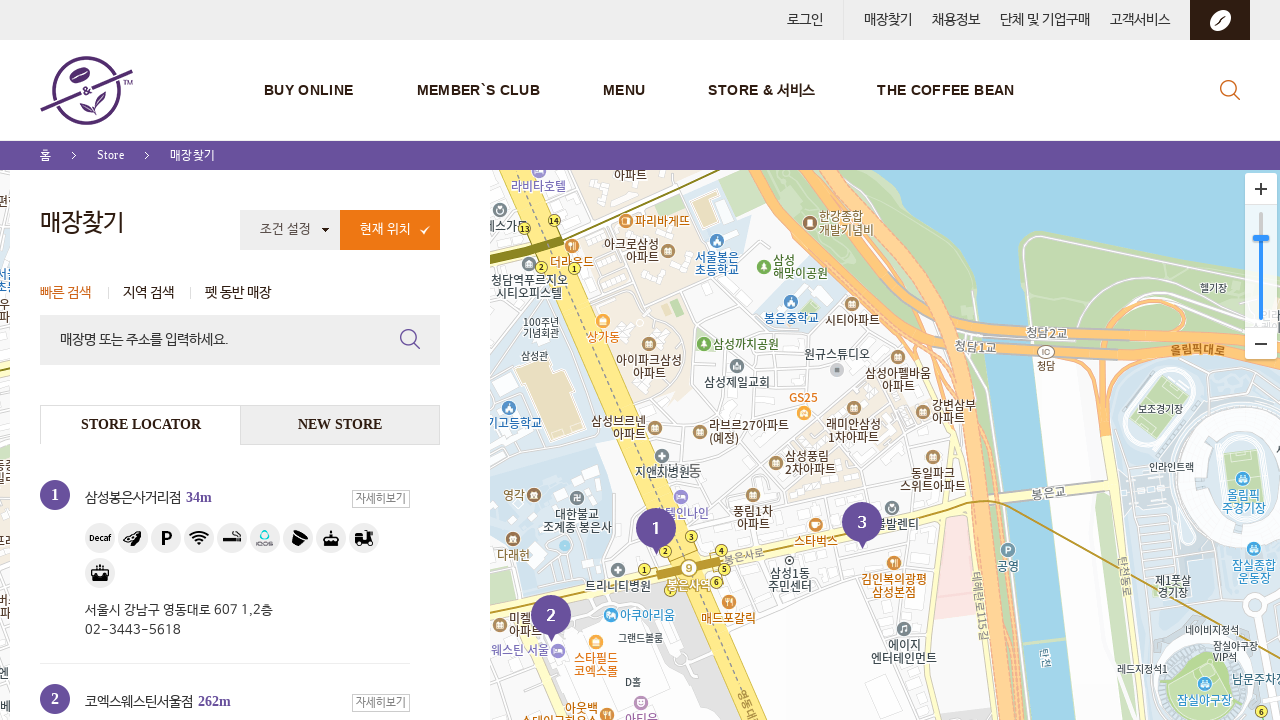

Queried for store name element in store popup (store index 8)
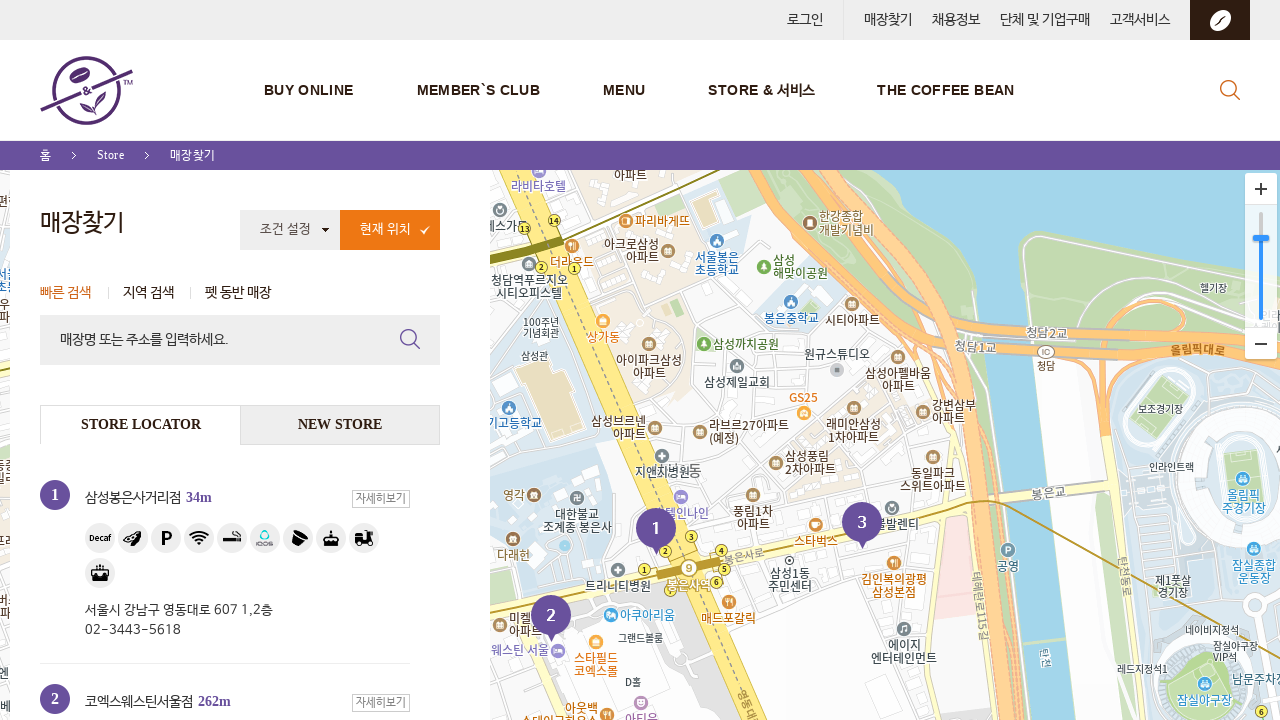

Navigated to Coffee Bean Korea store locator page (iteration 9)
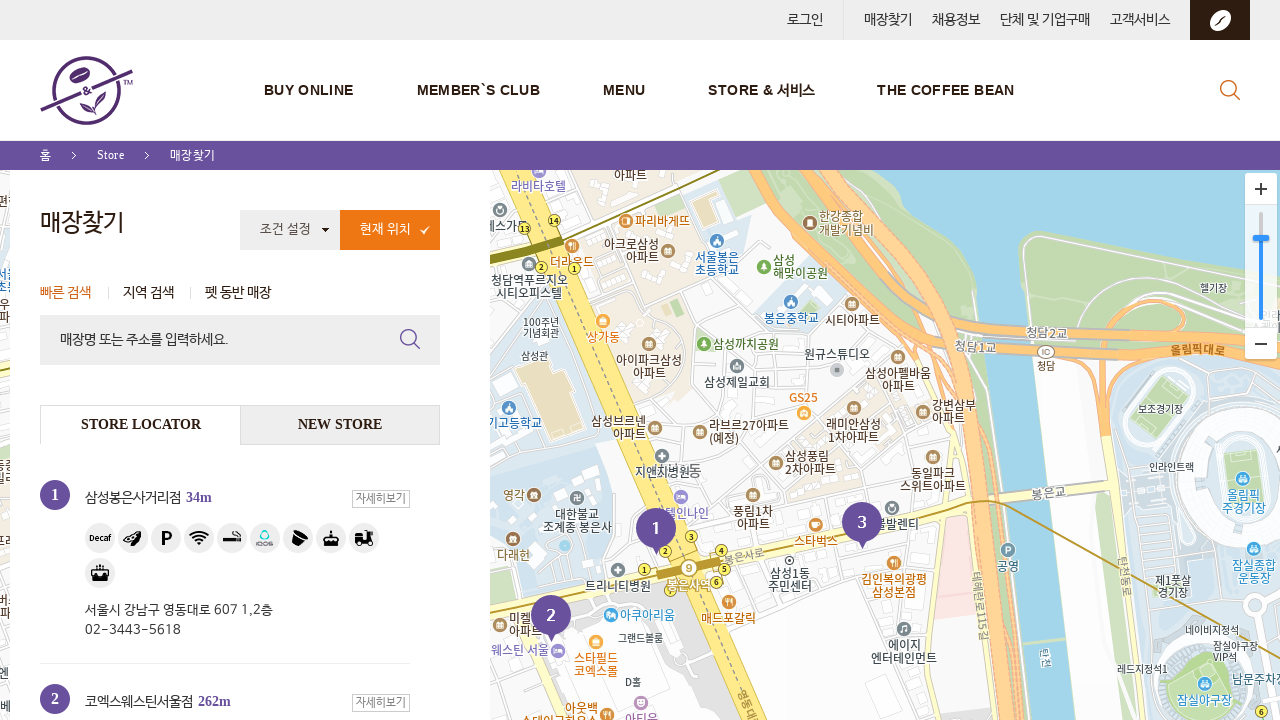

Waited for page to reach networkidle state (iteration 9)
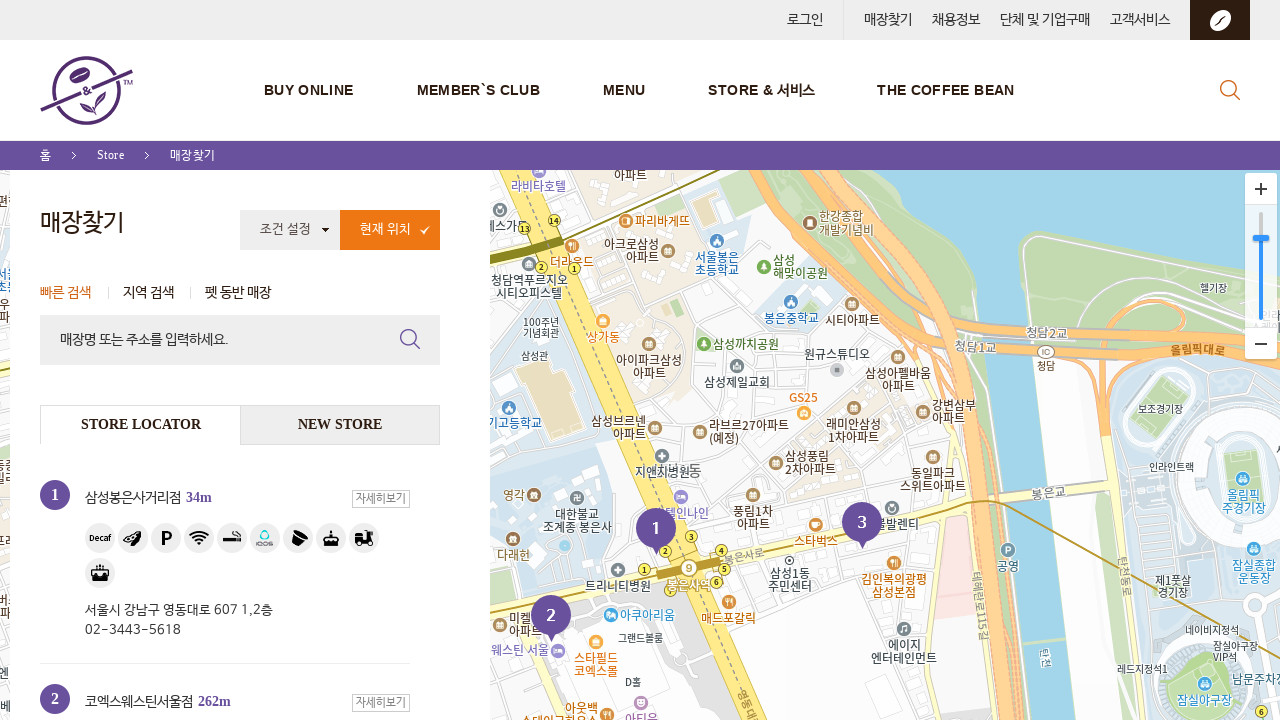

Executed JavaScript to open store popup for store index 9
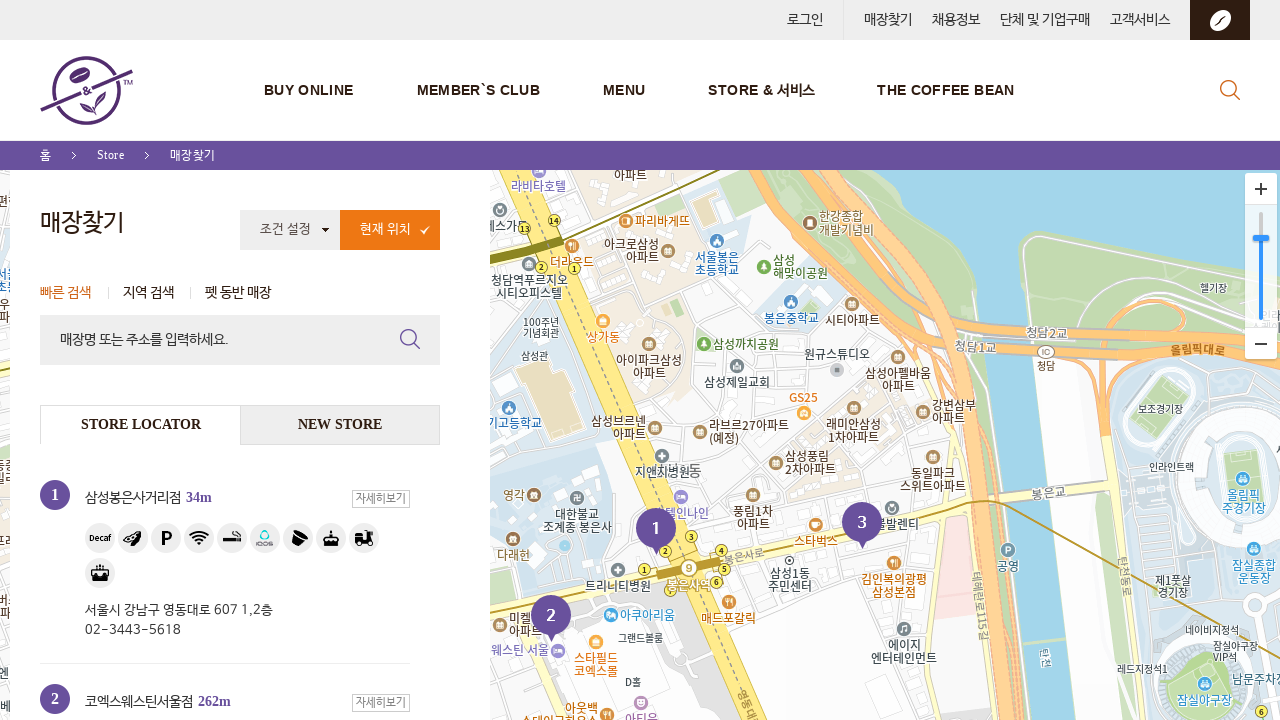

Waited 1000ms for store details to load (store index 9)
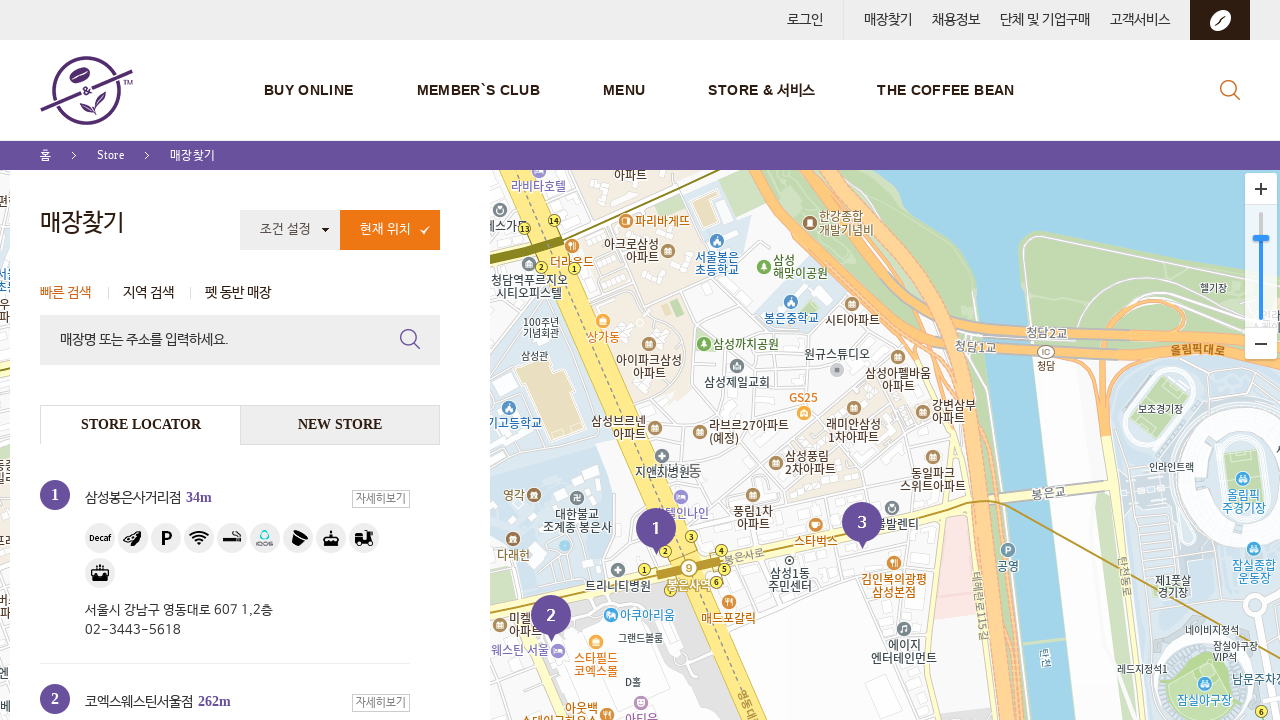

Queried for store name element in store popup (store index 9)
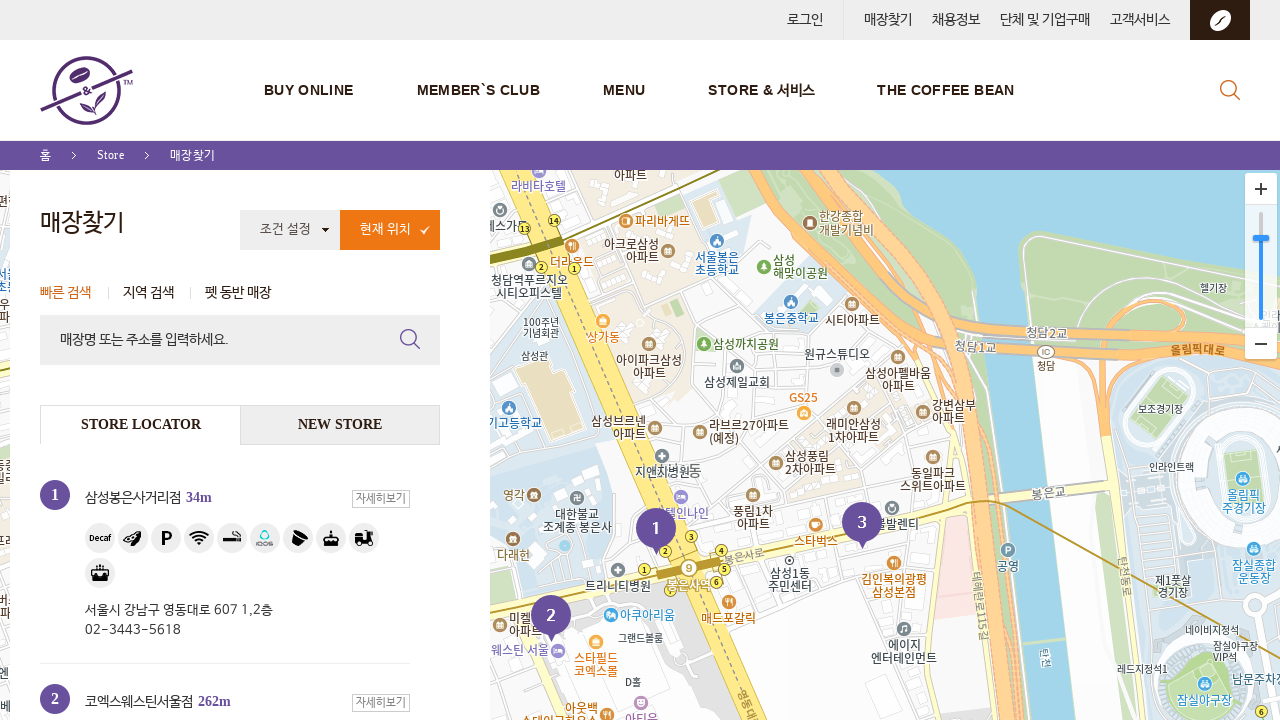

Navigated to Coffee Bean Korea store locator page (iteration 10)
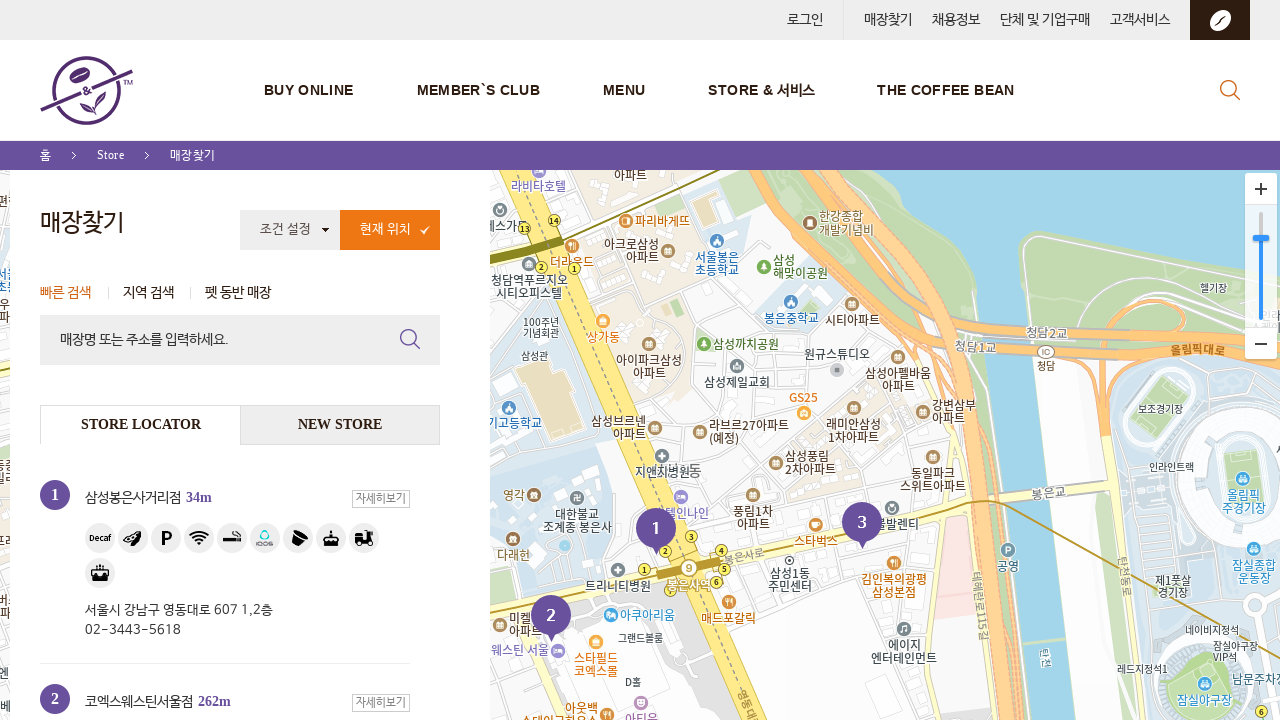

Waited for page to reach networkidle state (iteration 10)
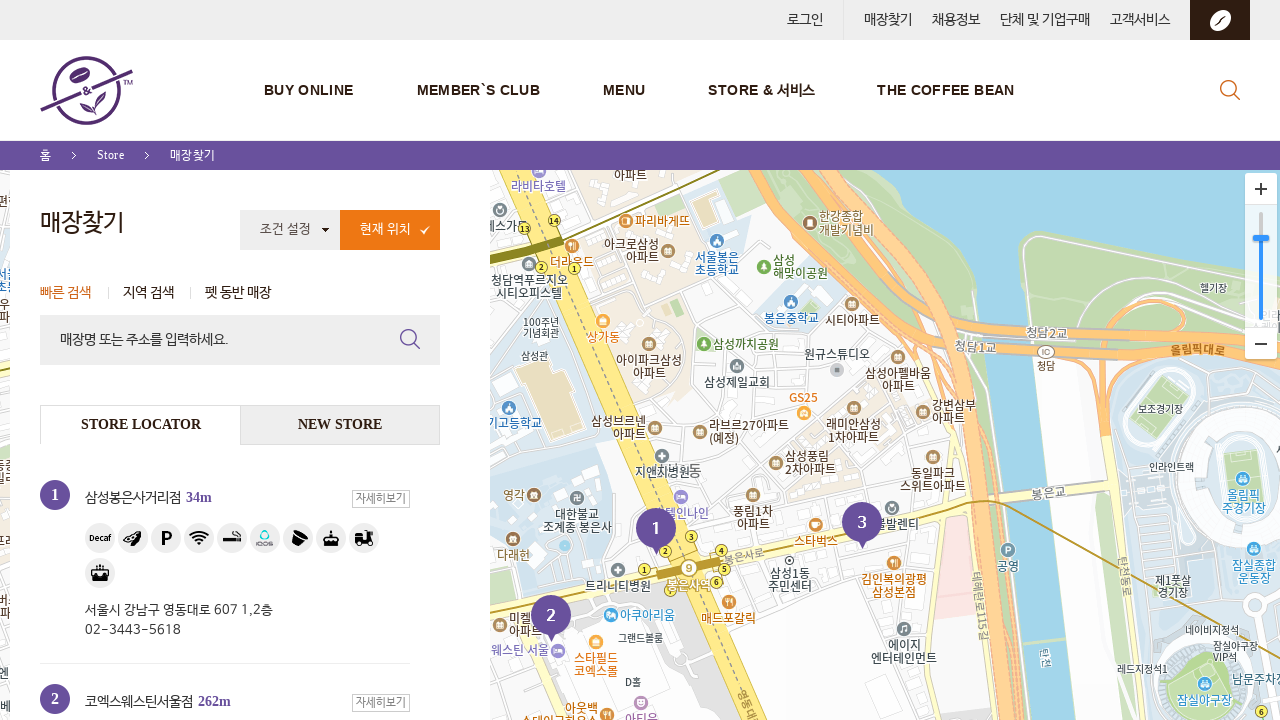

Executed JavaScript to open store popup for store index 10
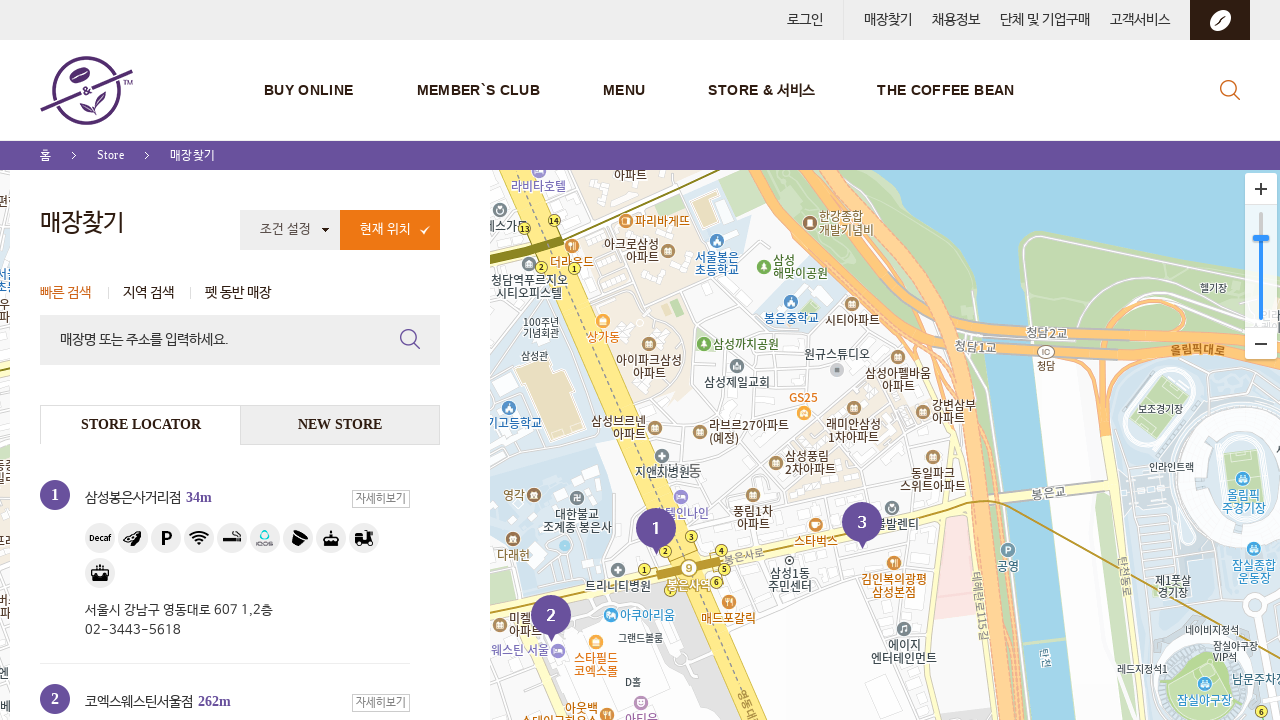

Waited 1000ms for store details to load (store index 10)
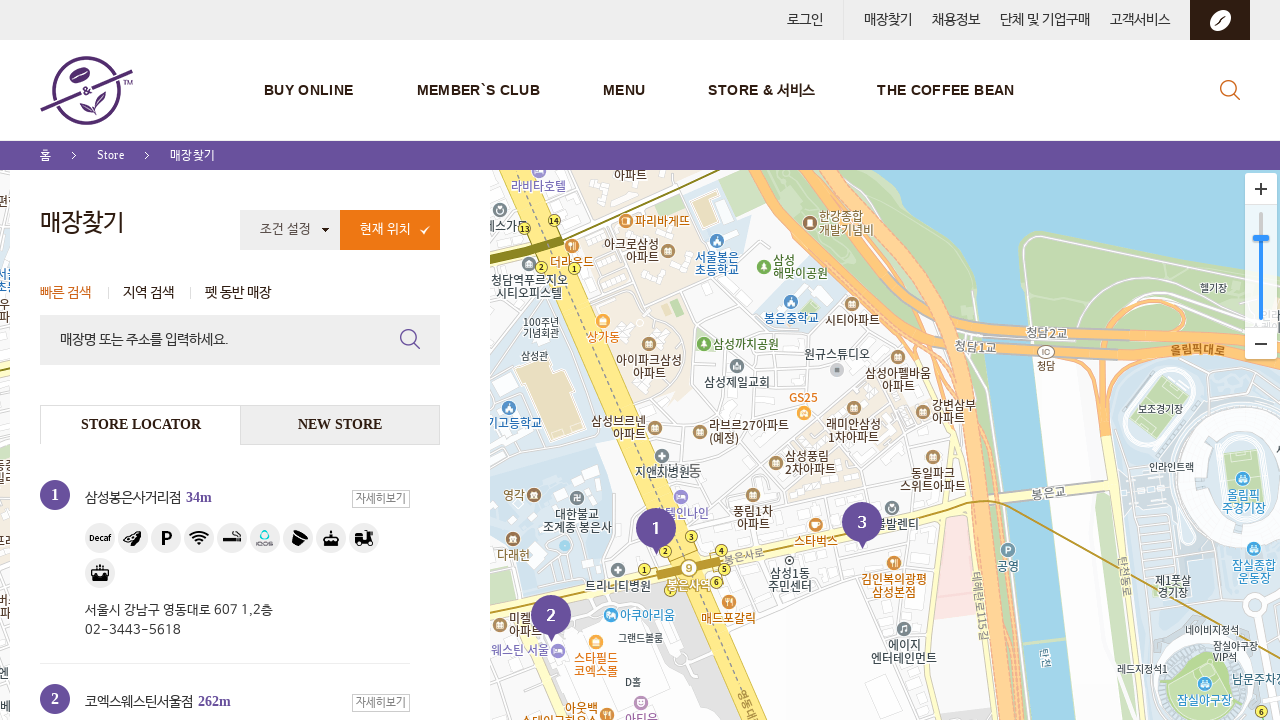

Queried for store name element in store popup (store index 10)
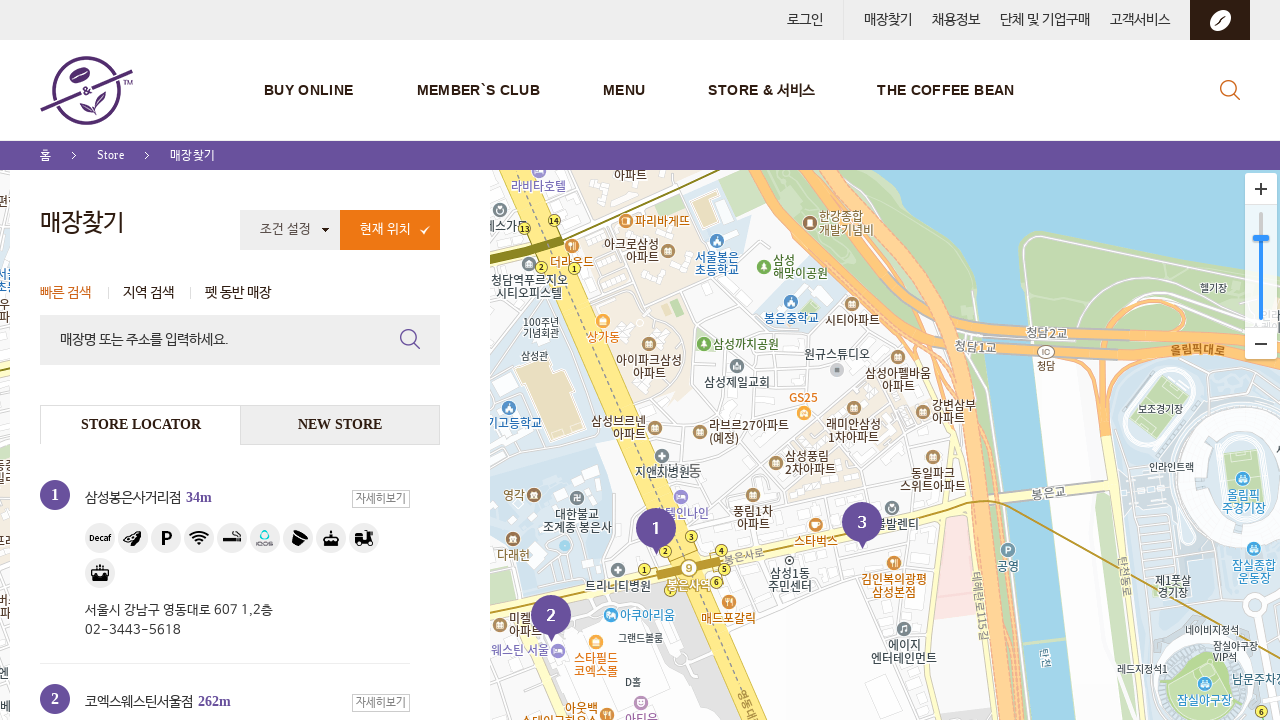

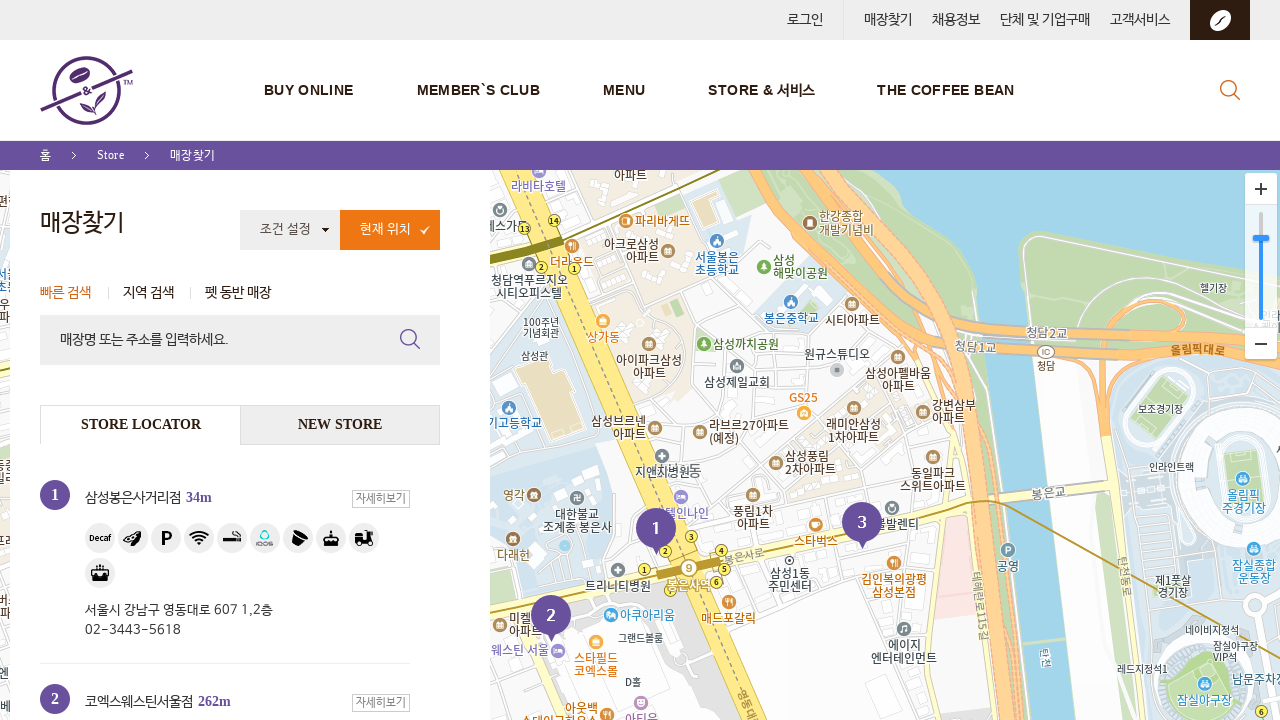